Tests a Cookie Clicker-style game by selecting English language, clicking the big cookie multiple times, purchasing upgrades, and clicking more cookies

Starting URL: https://mrbuilder1961.github.io/

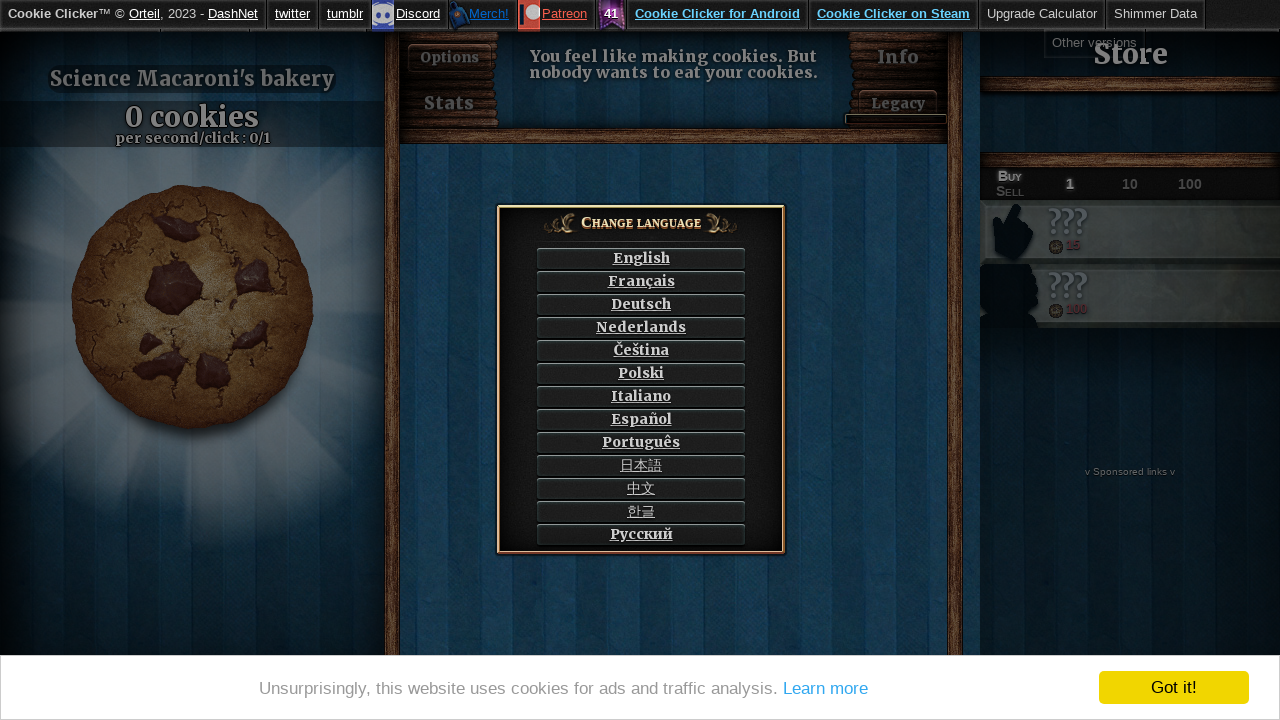

Waited for page to load (domcontentloaded)
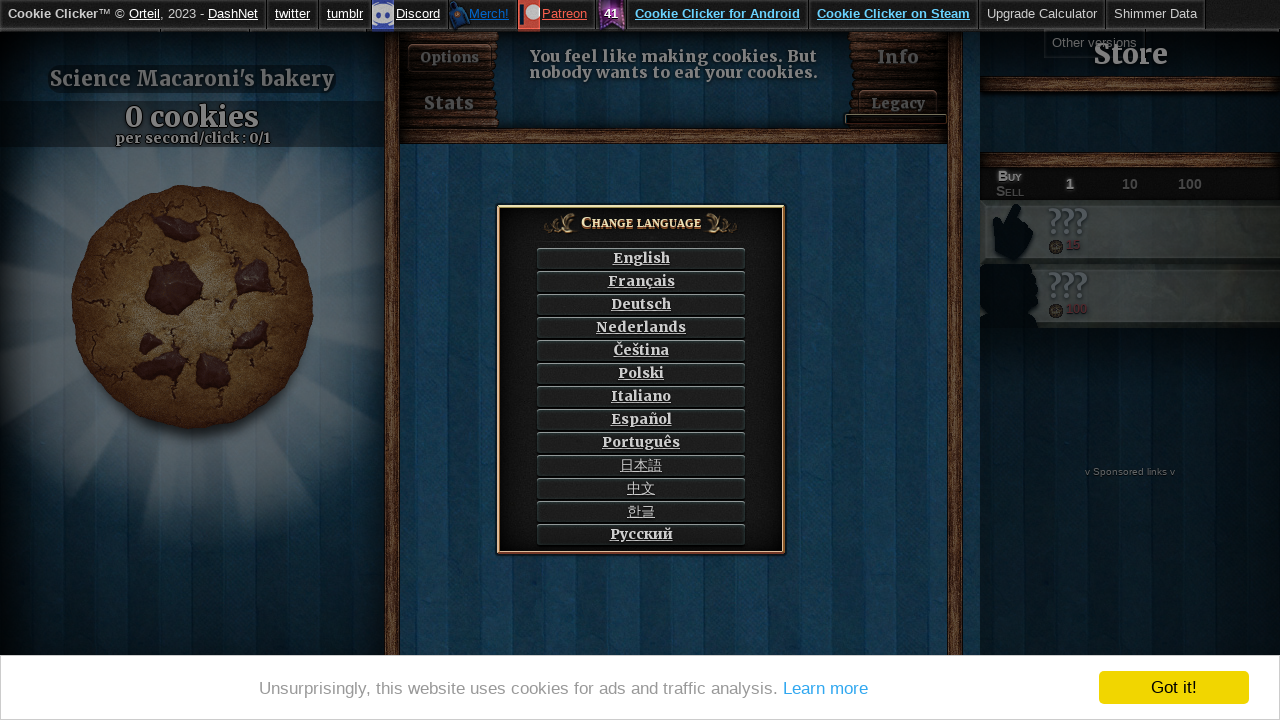

Clicked English language option at (641, 258) on xpath=//div[text()='English']
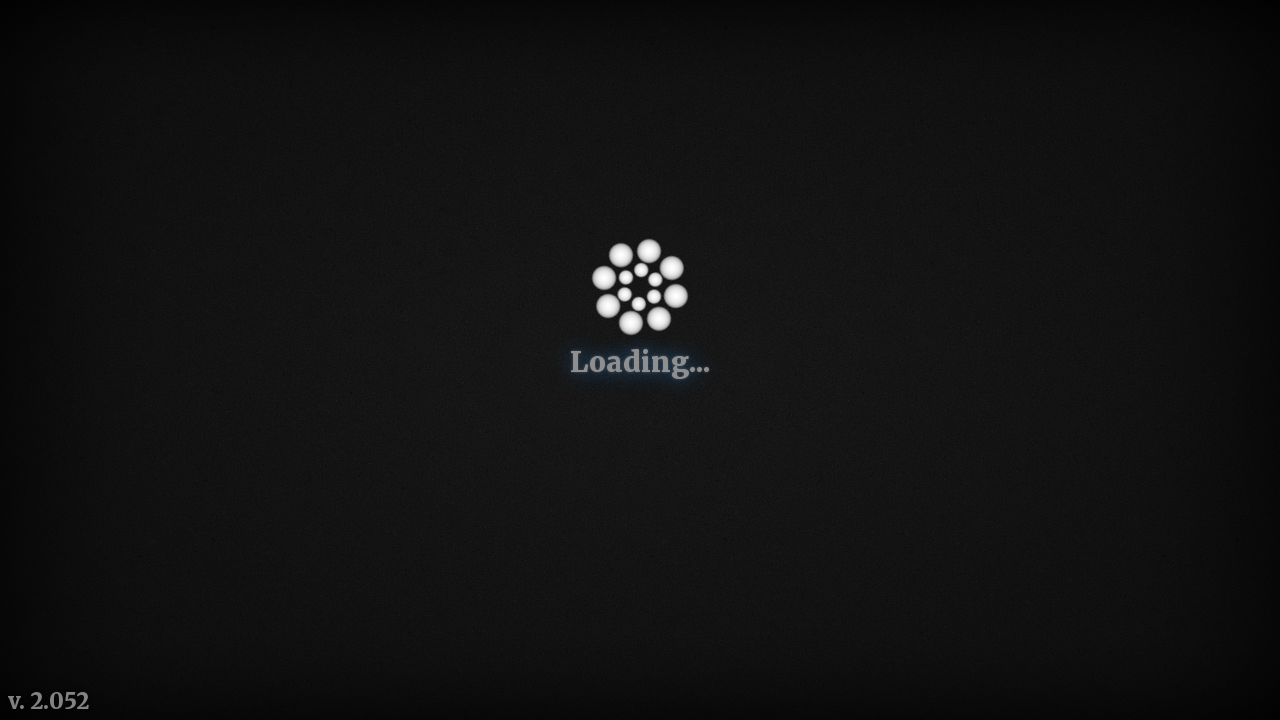

Waited for language selection to apply
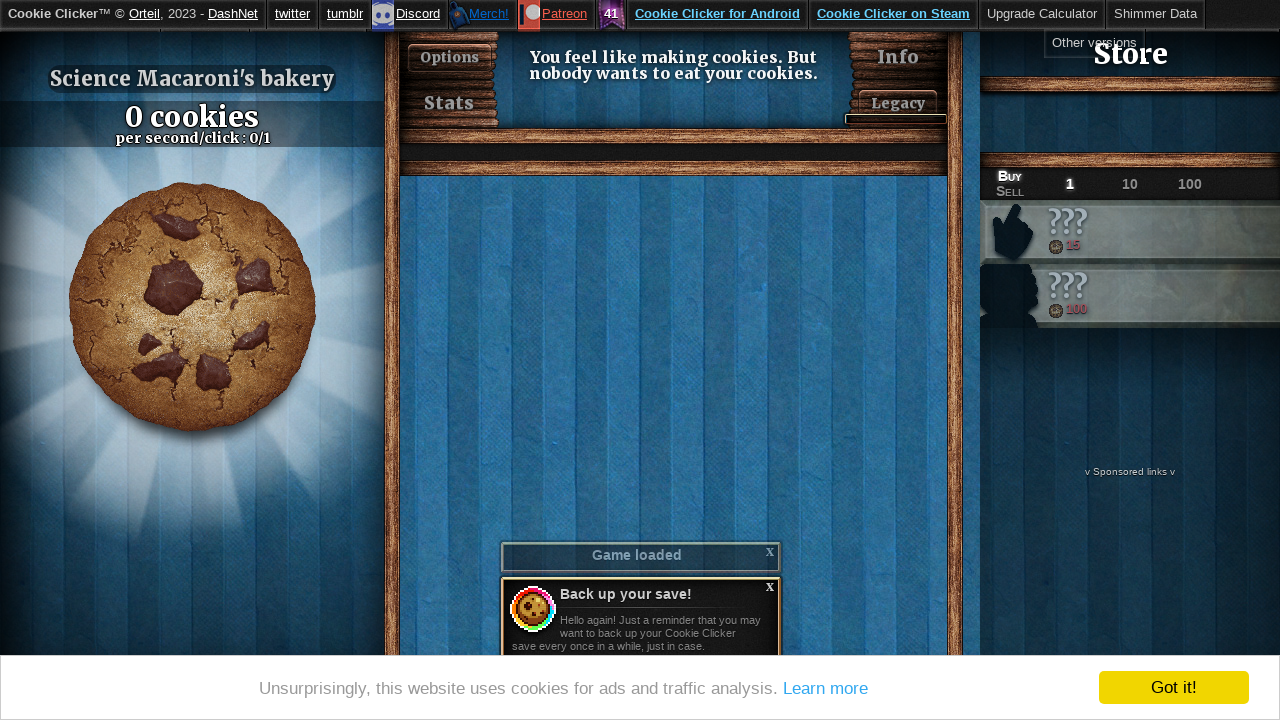

Clicked the big cookie (click 1/18) at (192, 307) on #bigCookie
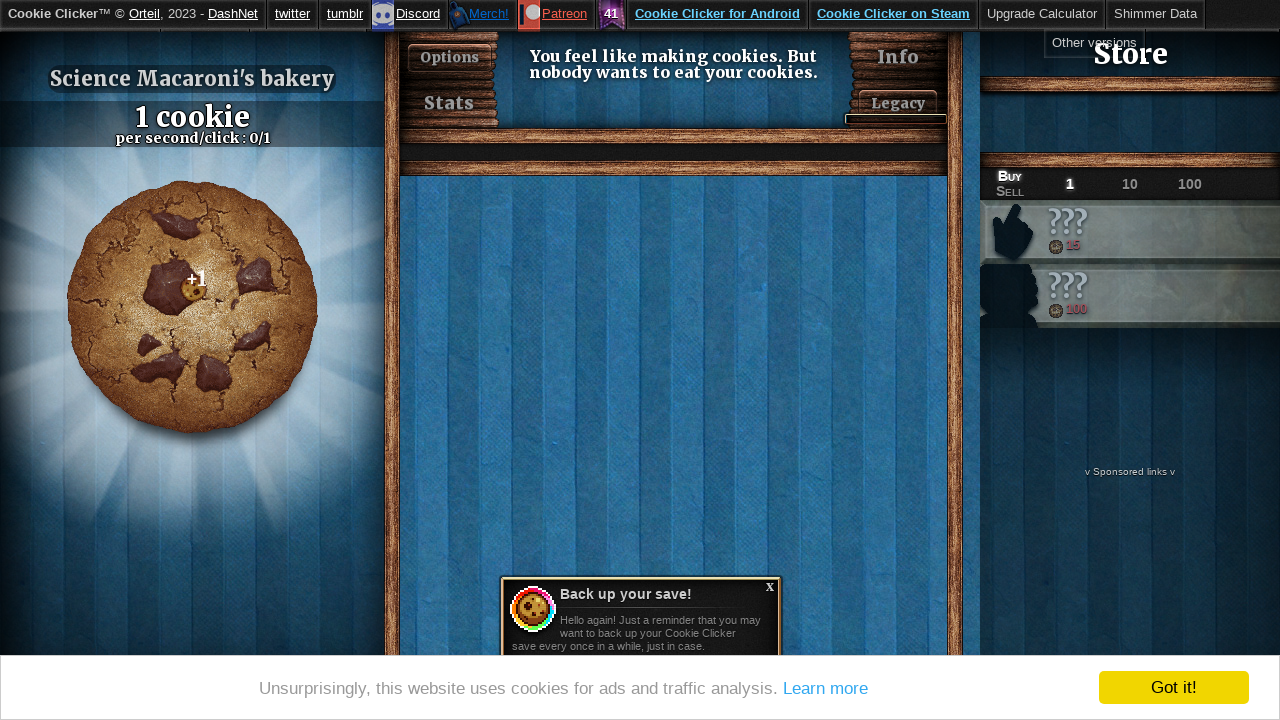

Clicked the big cookie (click 2/18) at (192, 307) on #bigCookie
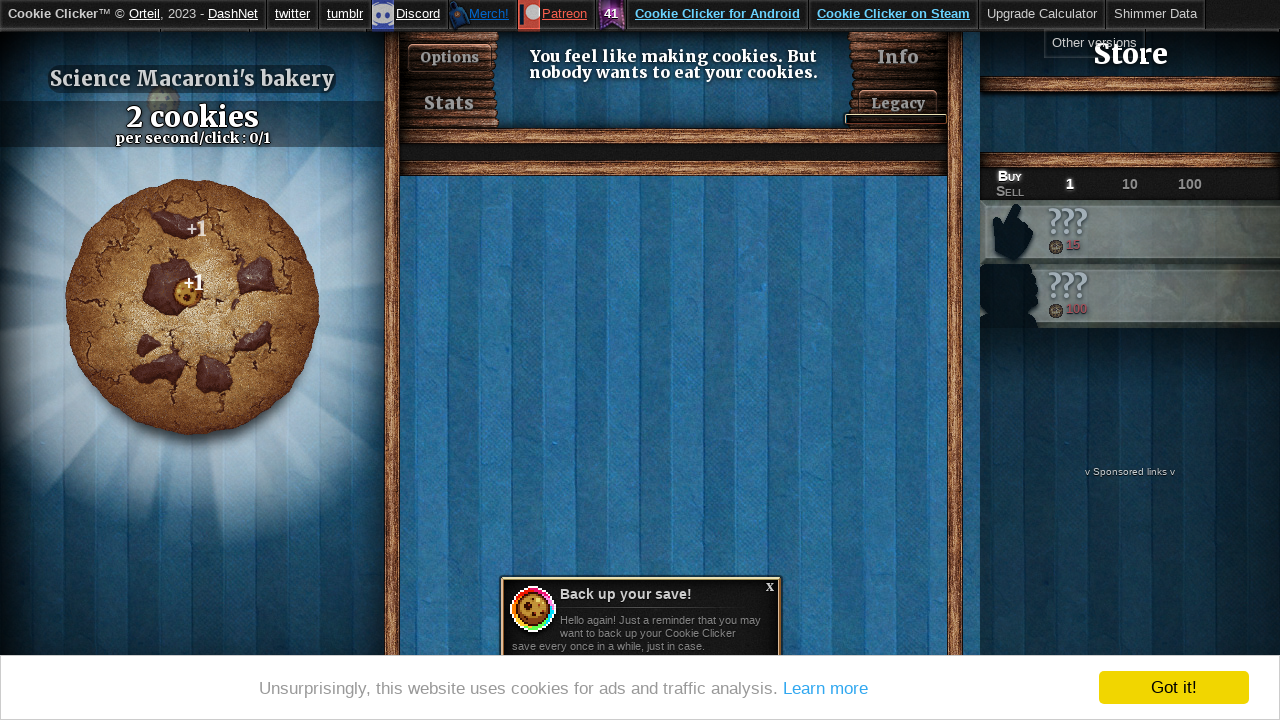

Clicked the big cookie (click 3/18) at (192, 307) on #bigCookie
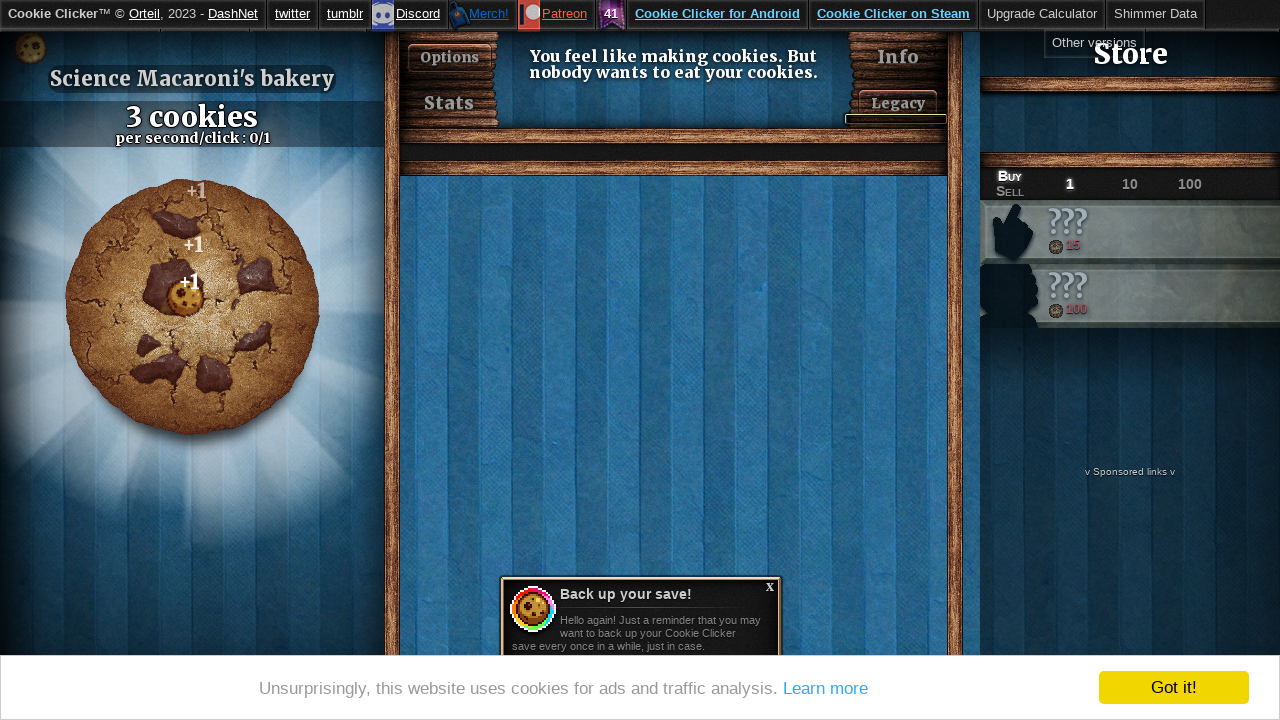

Clicked the big cookie (click 4/18) at (192, 307) on #bigCookie
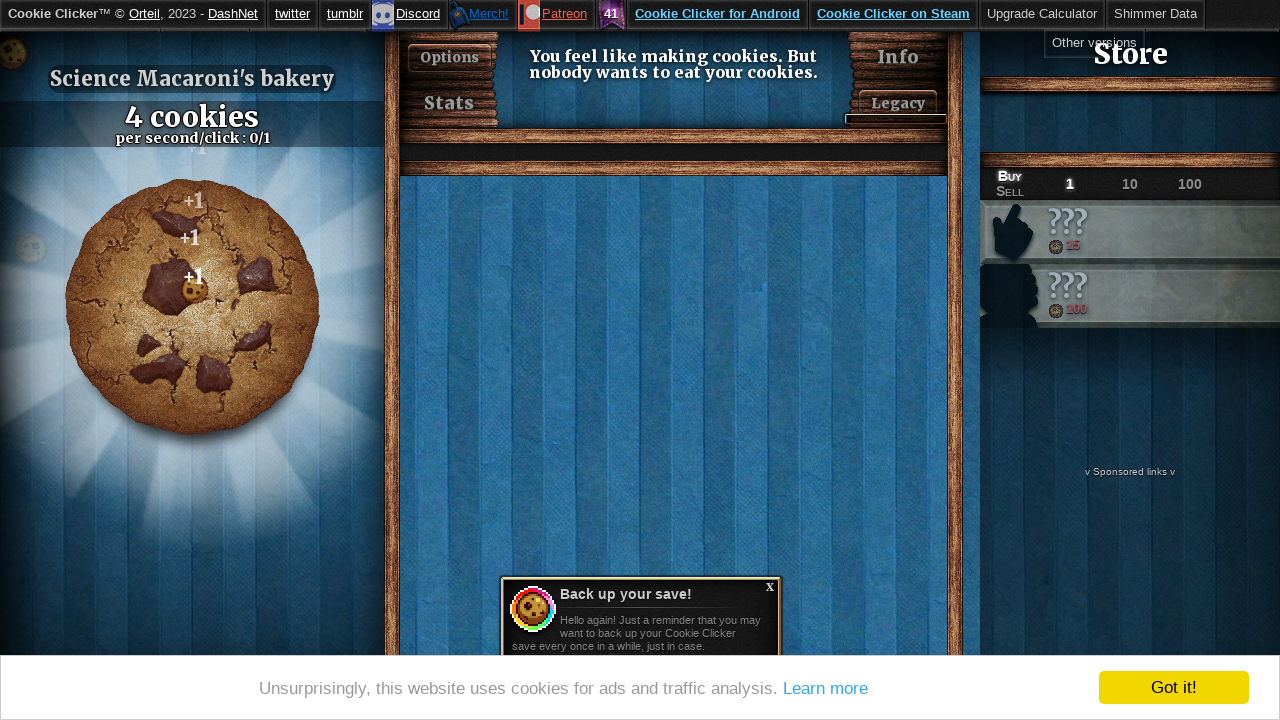

Clicked the big cookie (click 5/18) at (192, 307) on #bigCookie
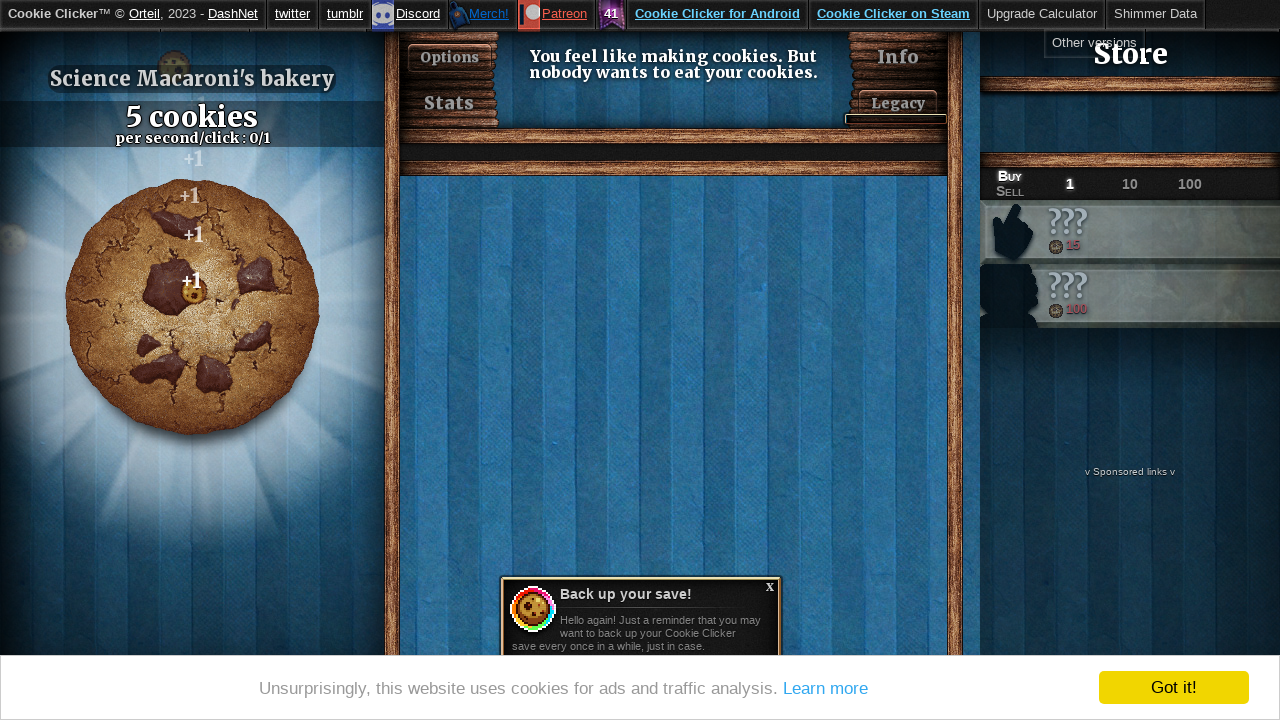

Clicked the big cookie (click 6/18) at (192, 307) on #bigCookie
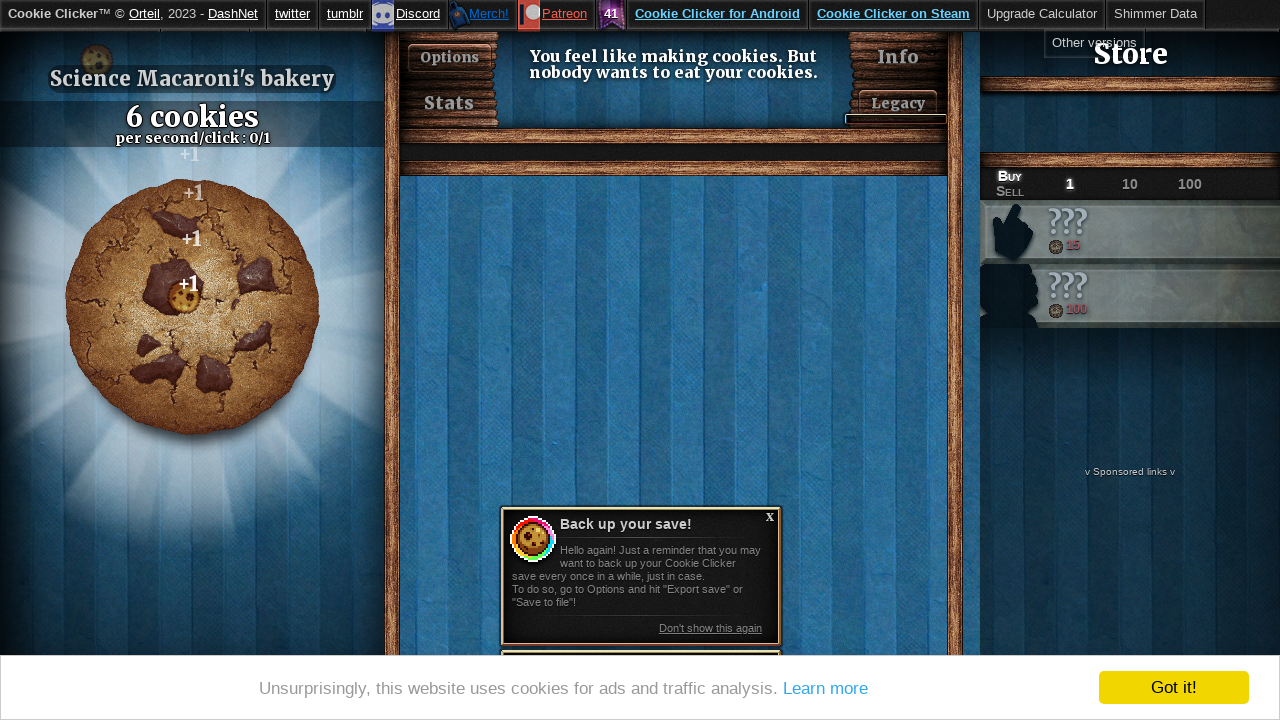

Clicked the big cookie (click 7/18) at (192, 307) on #bigCookie
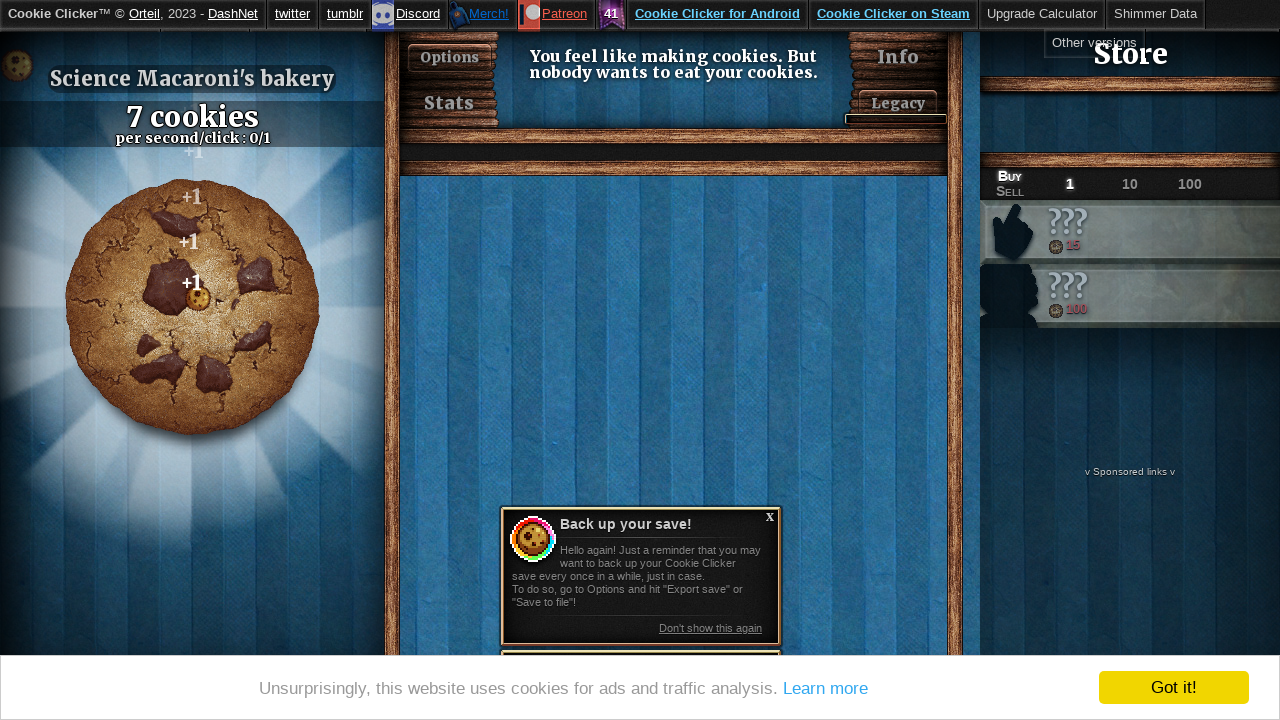

Clicked the big cookie (click 8/18) at (192, 307) on #bigCookie
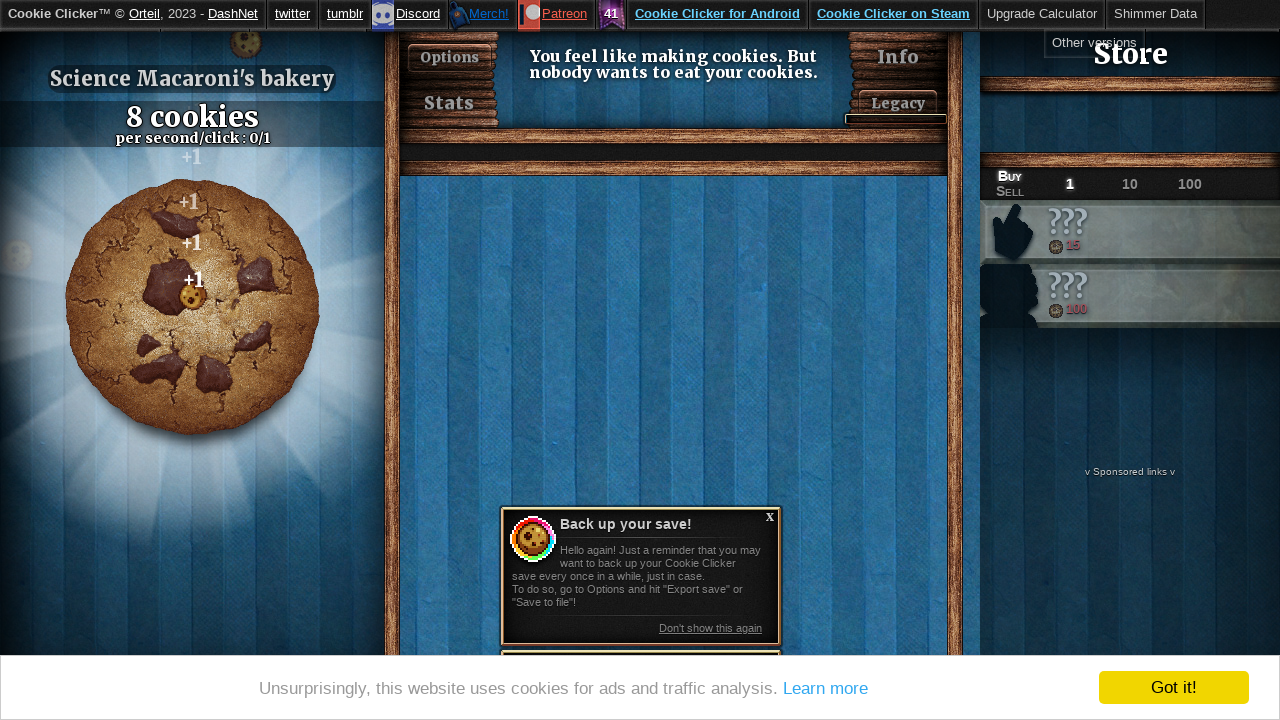

Clicked the big cookie (click 9/18) at (192, 307) on #bigCookie
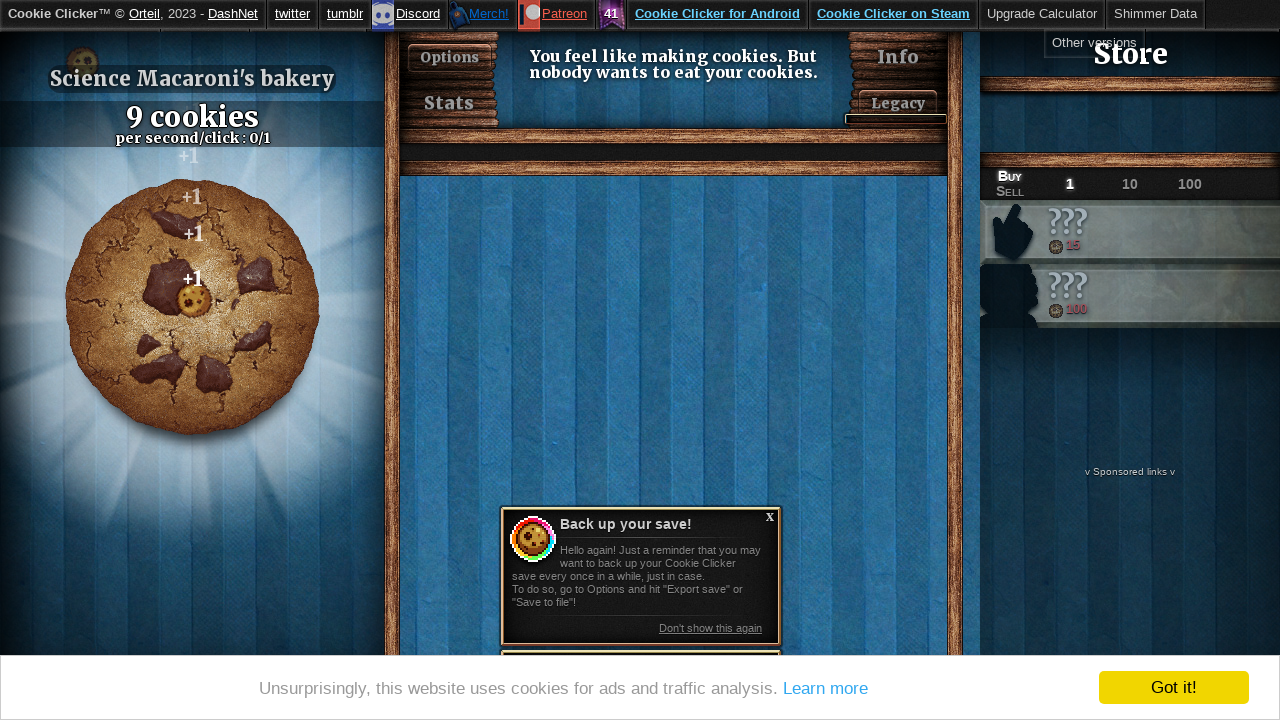

Clicked the big cookie (click 10/18) at (192, 307) on #bigCookie
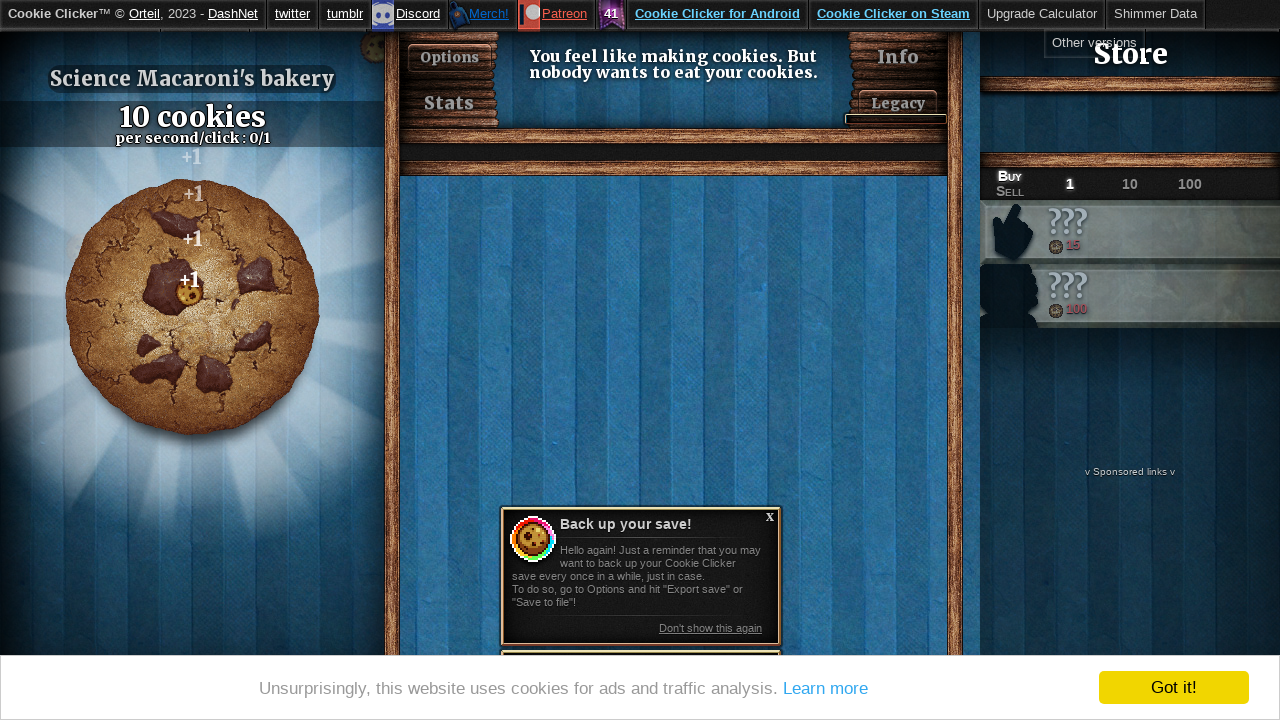

Clicked the big cookie (click 11/18) at (192, 307) on #bigCookie
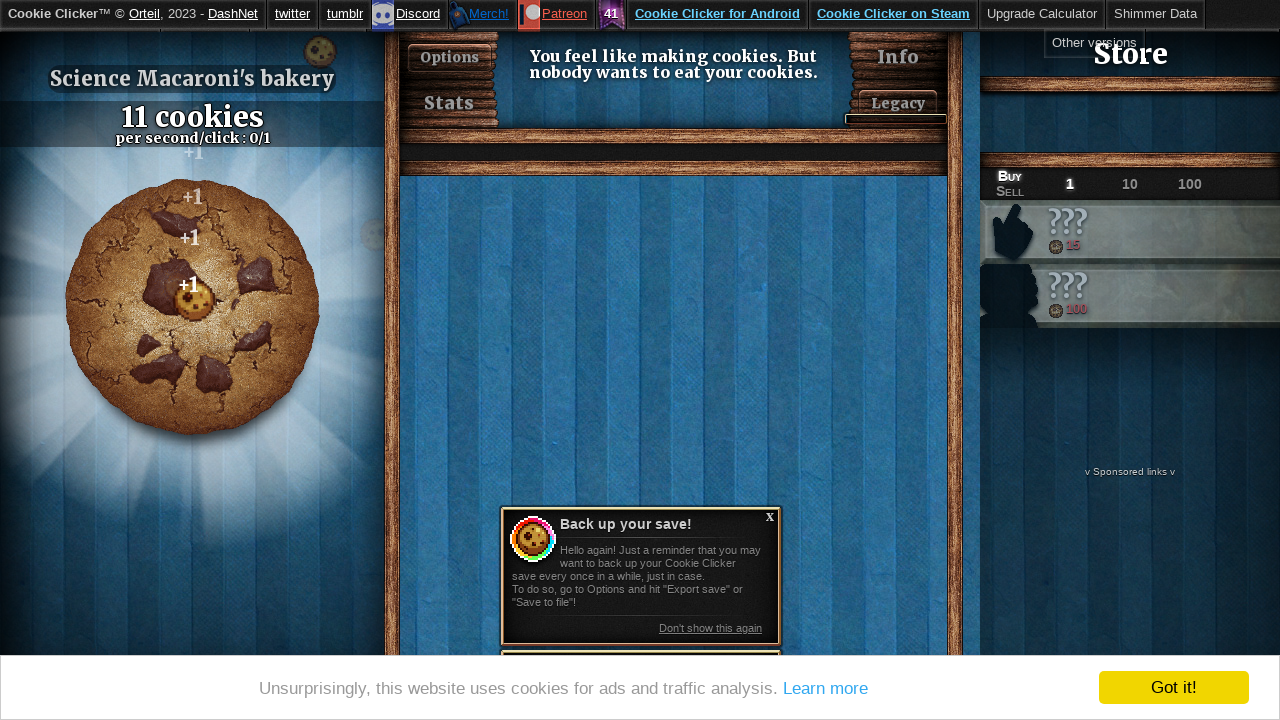

Clicked the big cookie (click 12/18) at (192, 307) on #bigCookie
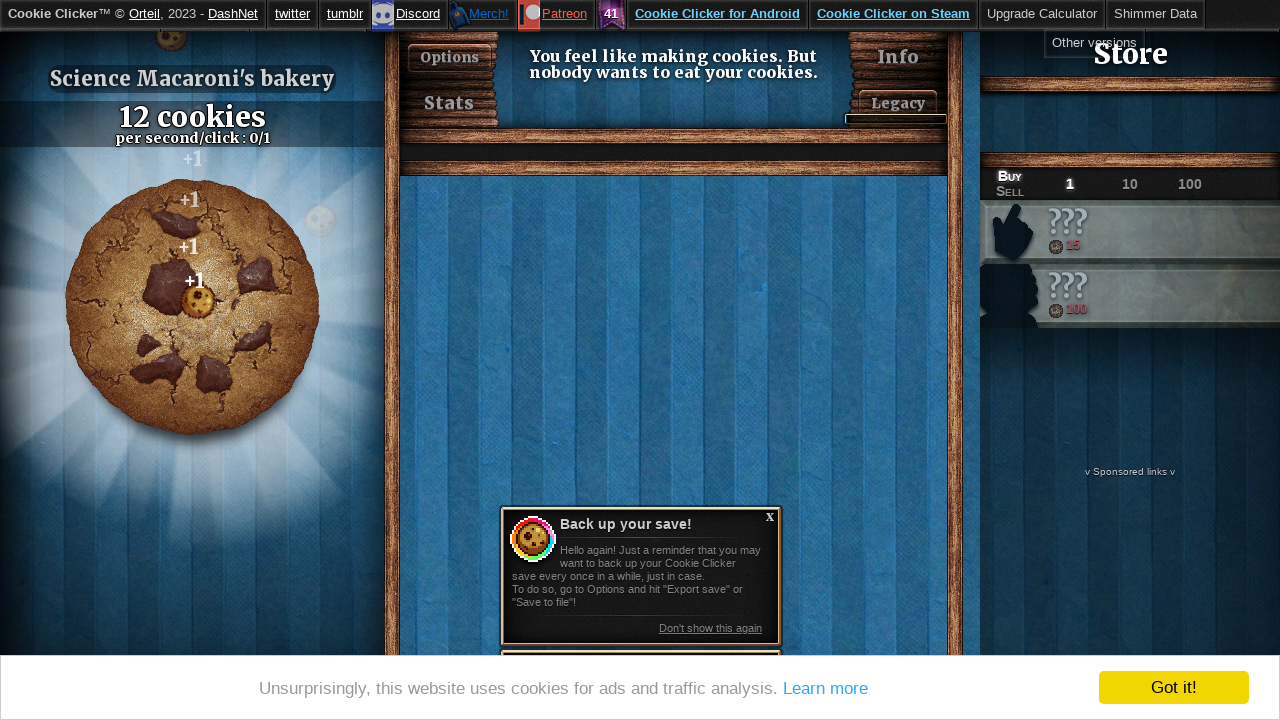

Clicked the big cookie (click 13/18) at (192, 307) on #bigCookie
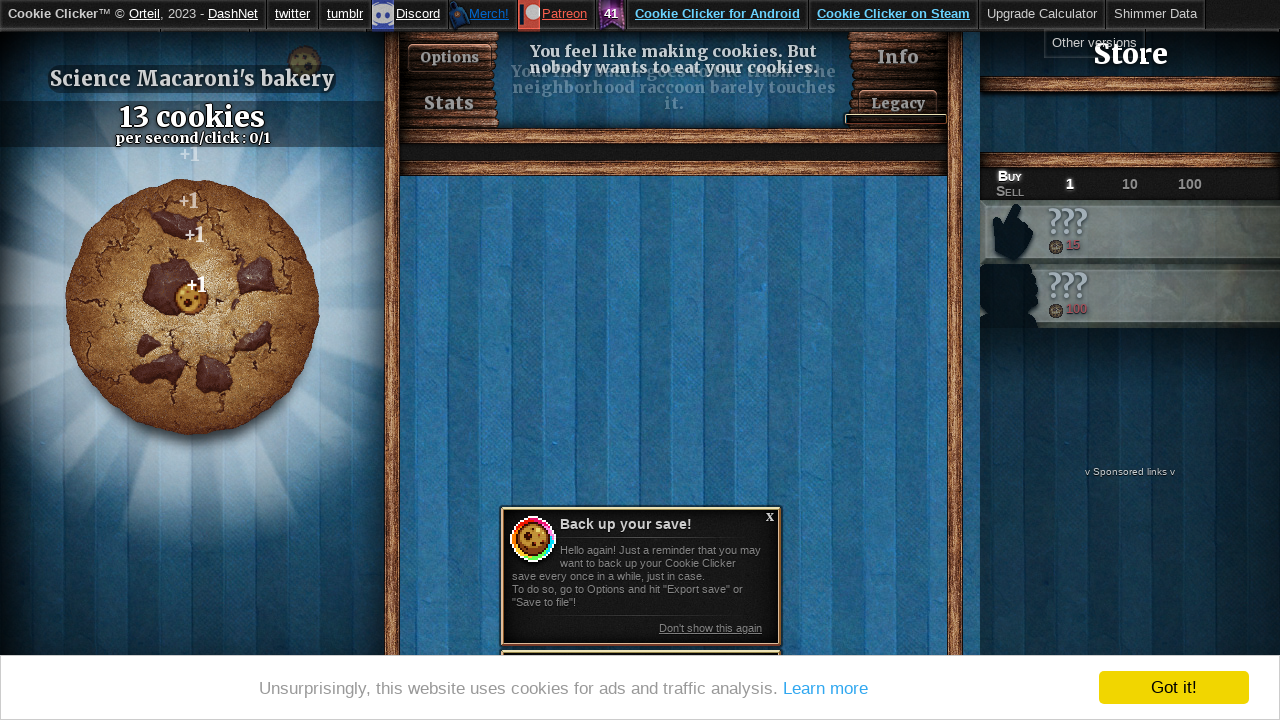

Clicked the big cookie (click 14/18) at (192, 307) on #bigCookie
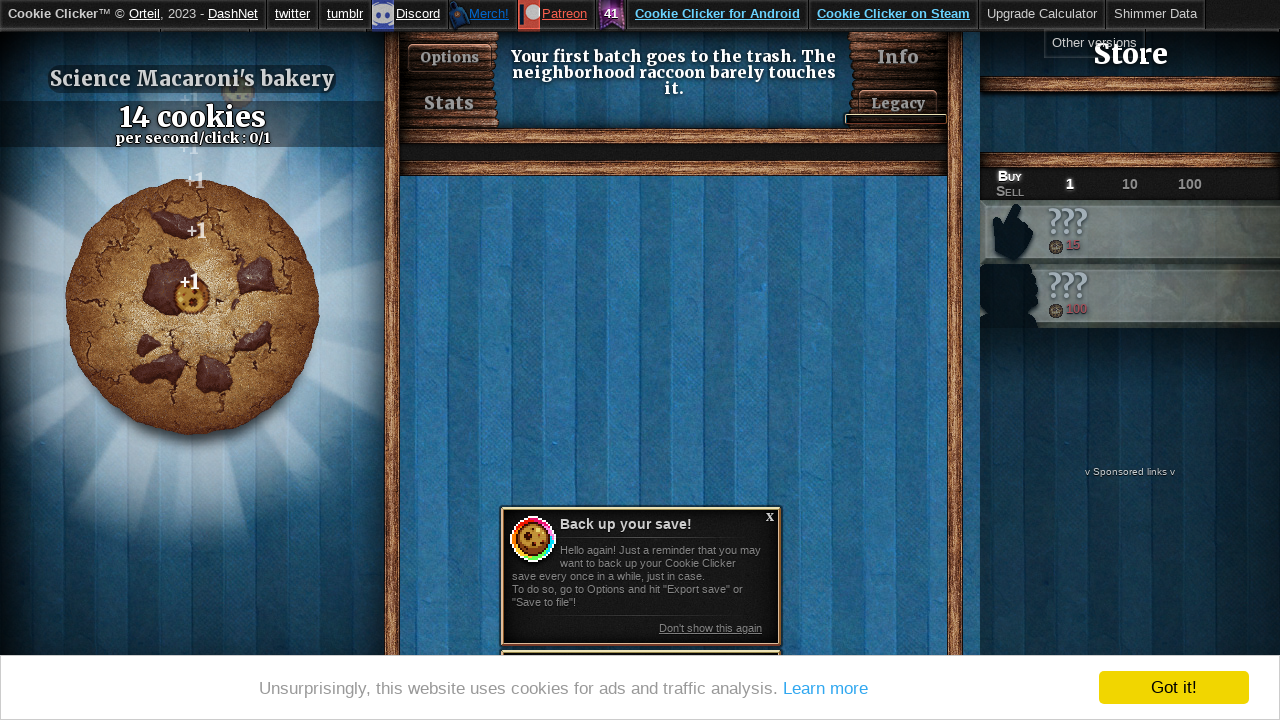

Clicked the big cookie (click 15/18) at (192, 307) on #bigCookie
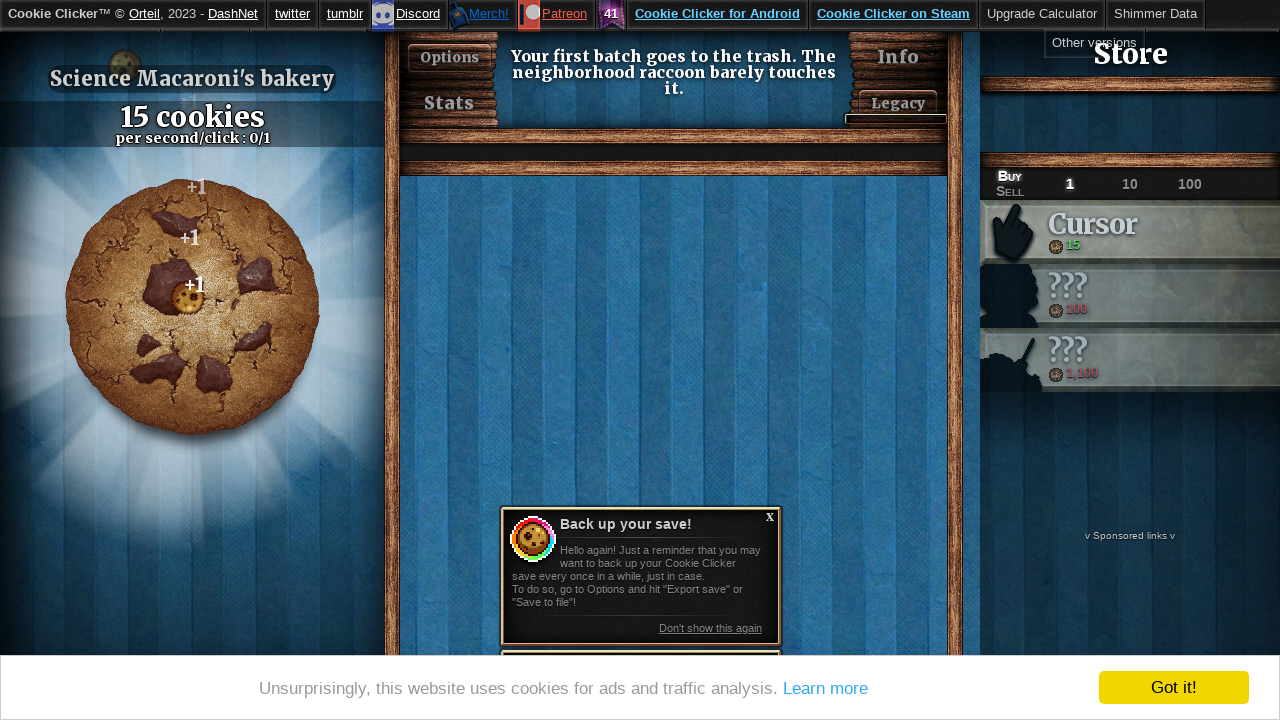

Clicked the big cookie (click 16/18) at (192, 307) on #bigCookie
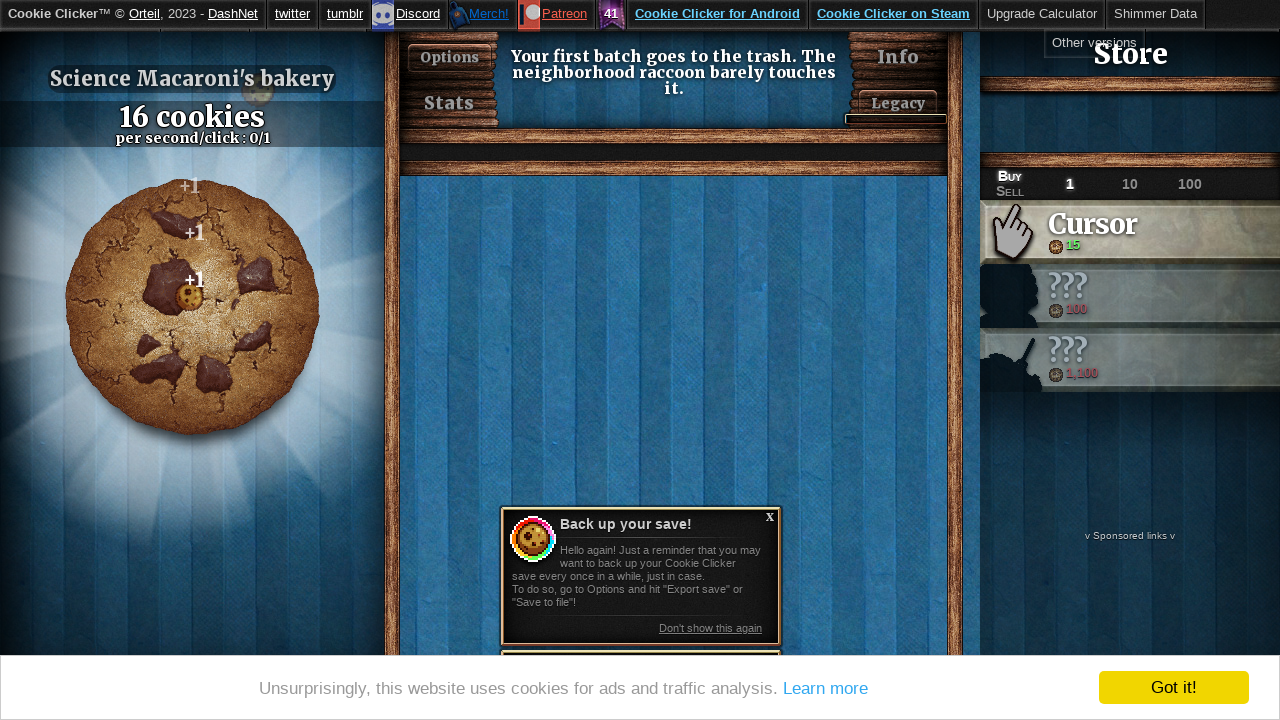

Clicked the big cookie (click 17/18) at (192, 307) on #bigCookie
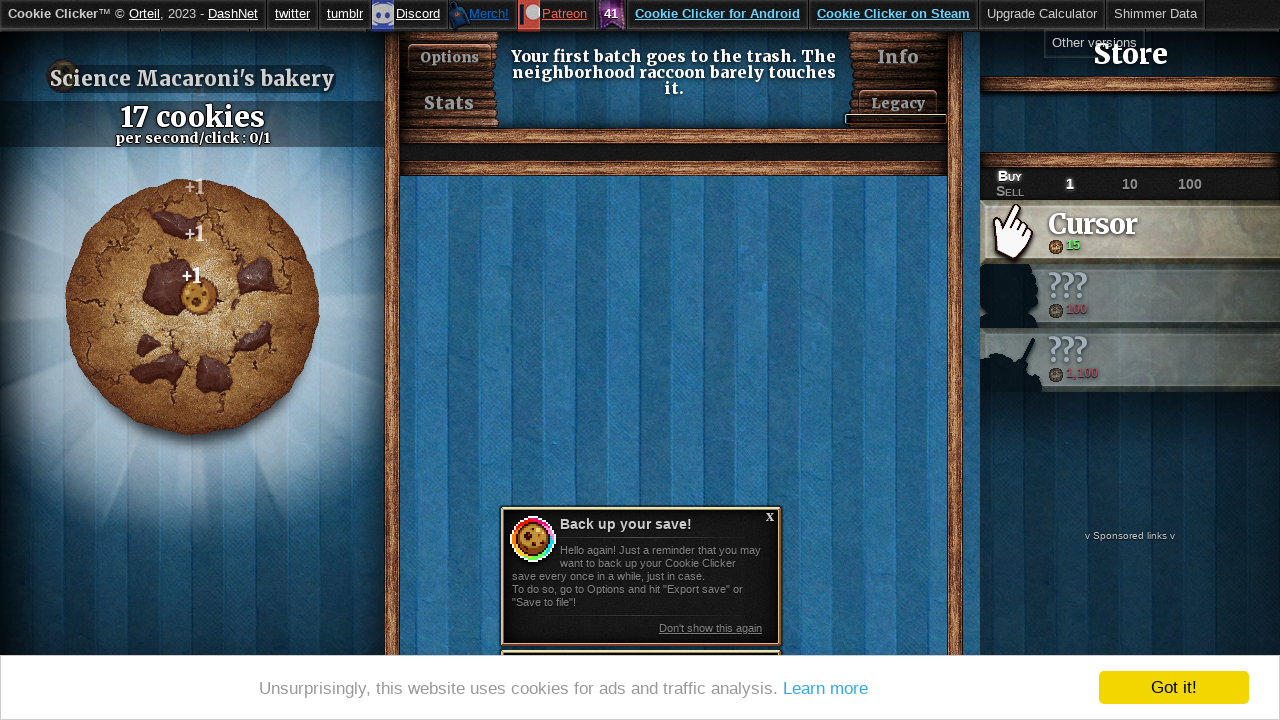

Clicked the big cookie (click 18/18) at (192, 307) on #bigCookie
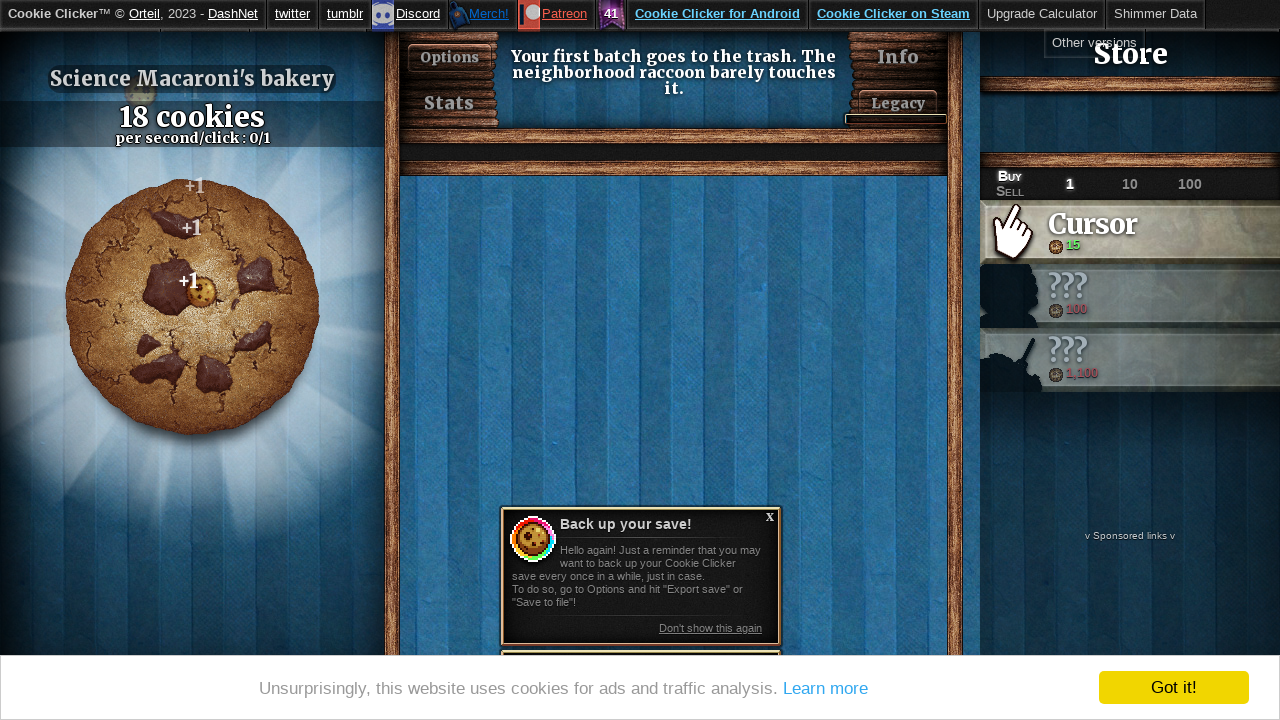

Waited briefly before purchasing upgrade
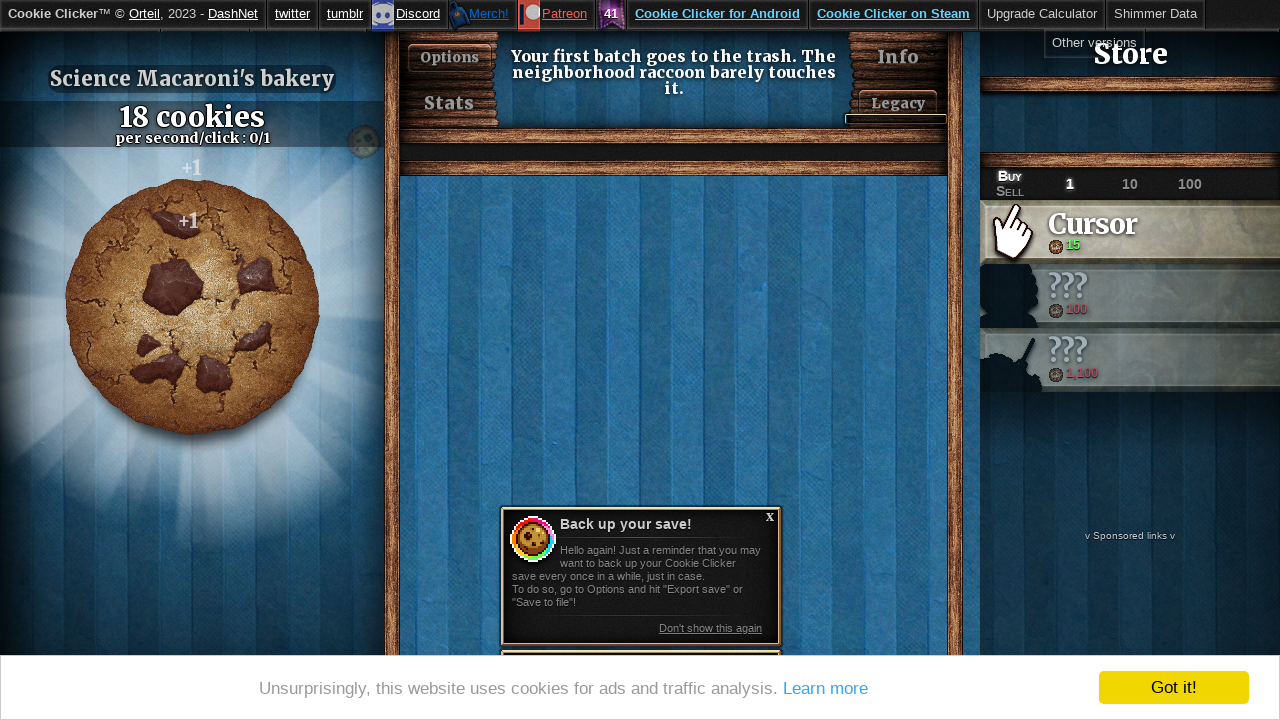

Purchased cursor upgrade (product0) at (1130, 232) on #product0
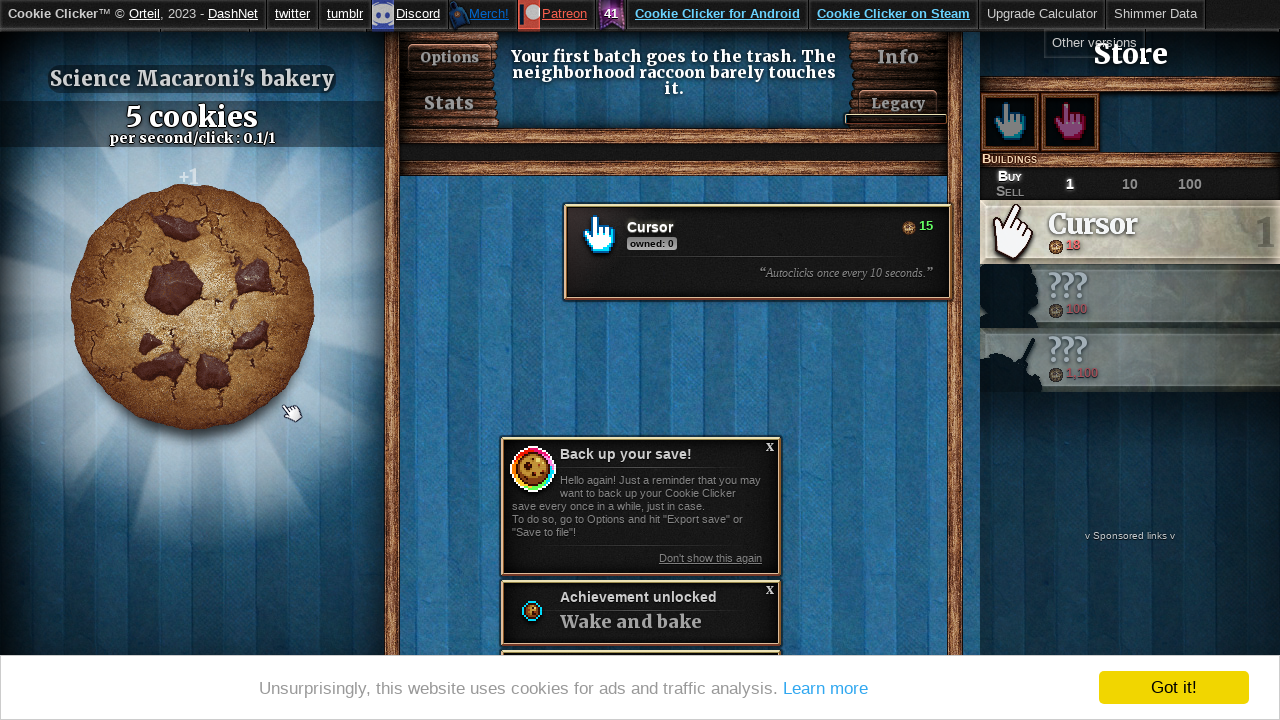

Waited for purchase to process
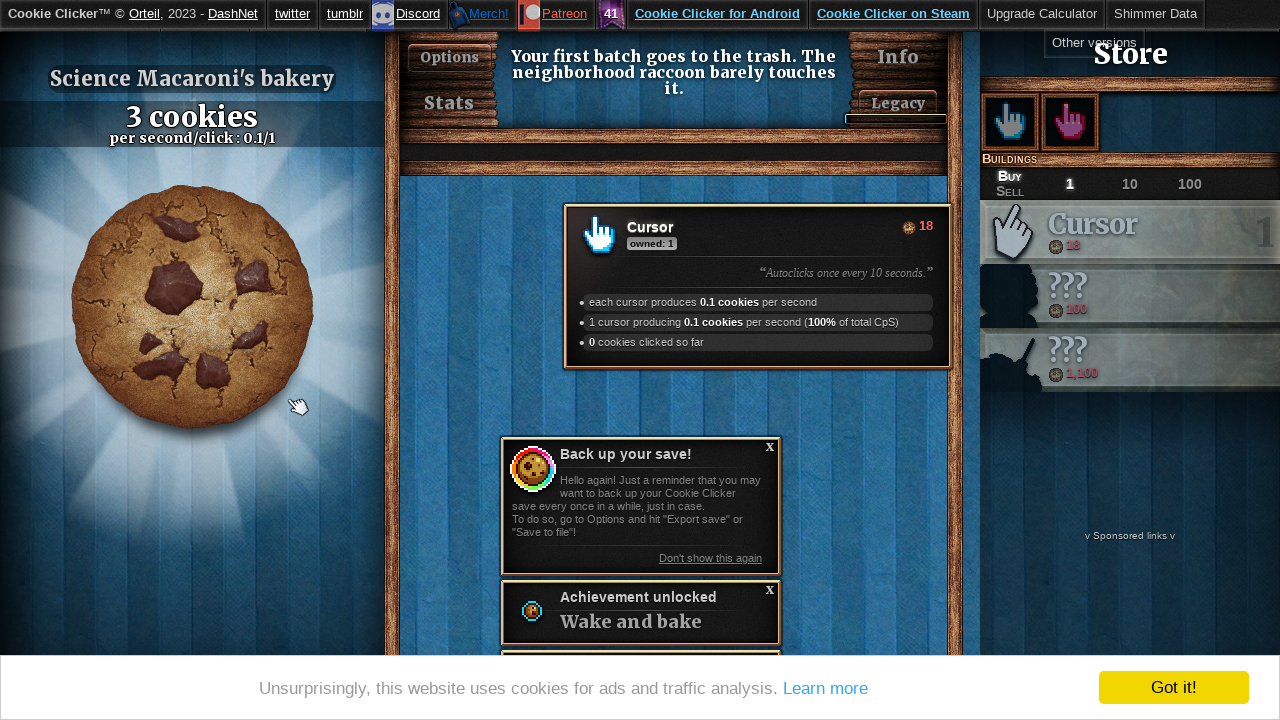

Clicked the big cookie (click 1/18 after first upgrade) at (192, 307) on #bigCookie
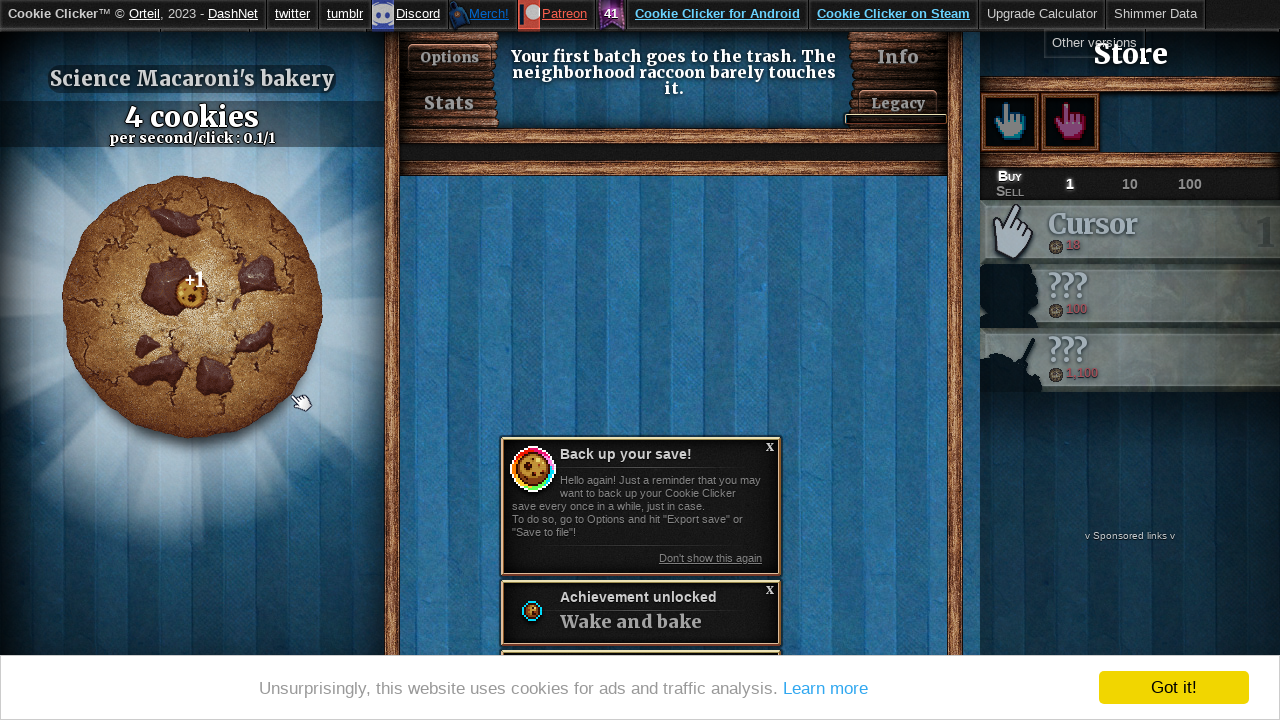

Clicked the big cookie (click 2/18 after first upgrade) at (192, 307) on #bigCookie
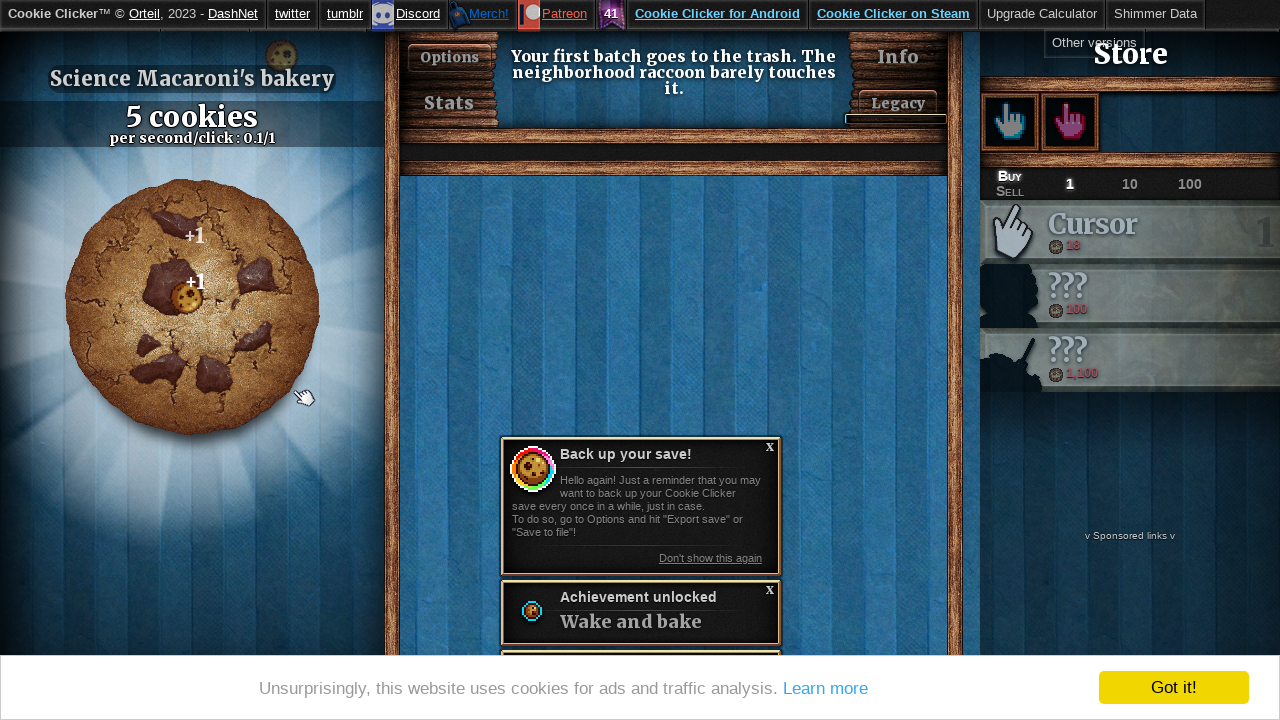

Clicked the big cookie (click 3/18 after first upgrade) at (192, 307) on #bigCookie
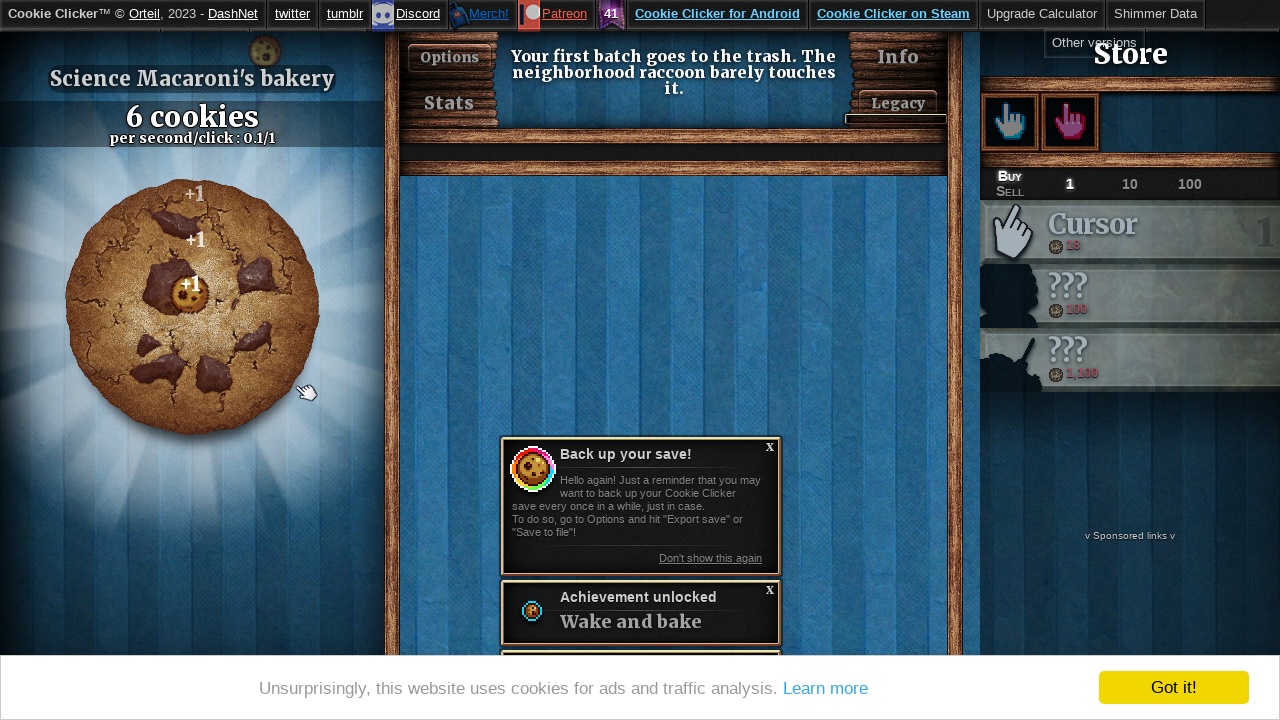

Clicked the big cookie (click 4/18 after first upgrade) at (192, 307) on #bigCookie
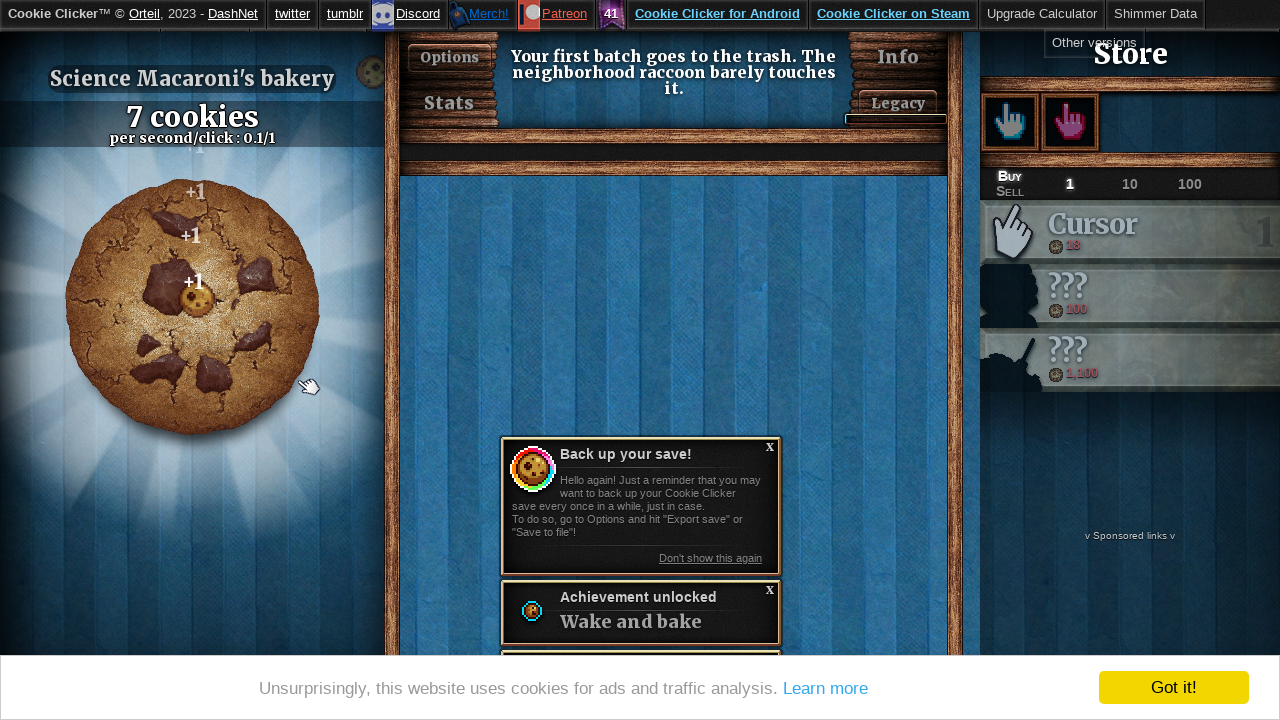

Clicked the big cookie (click 5/18 after first upgrade) at (192, 307) on #bigCookie
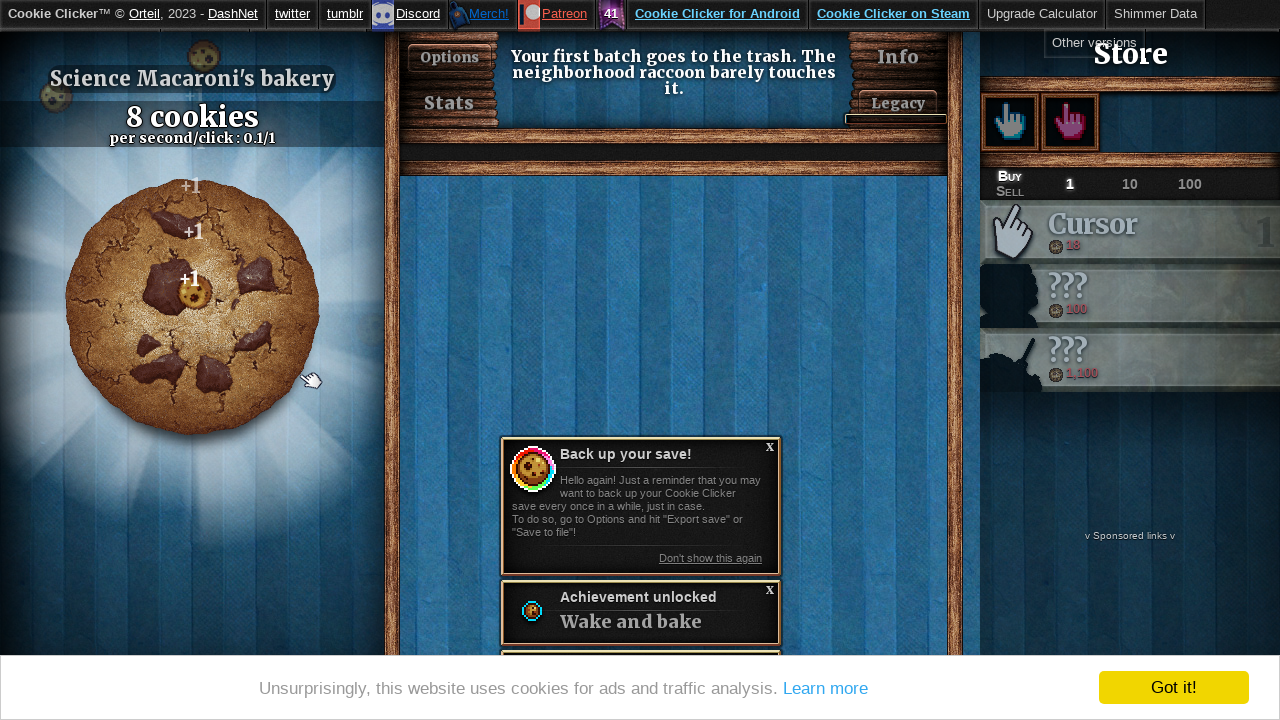

Clicked the big cookie (click 6/18 after first upgrade) at (192, 307) on #bigCookie
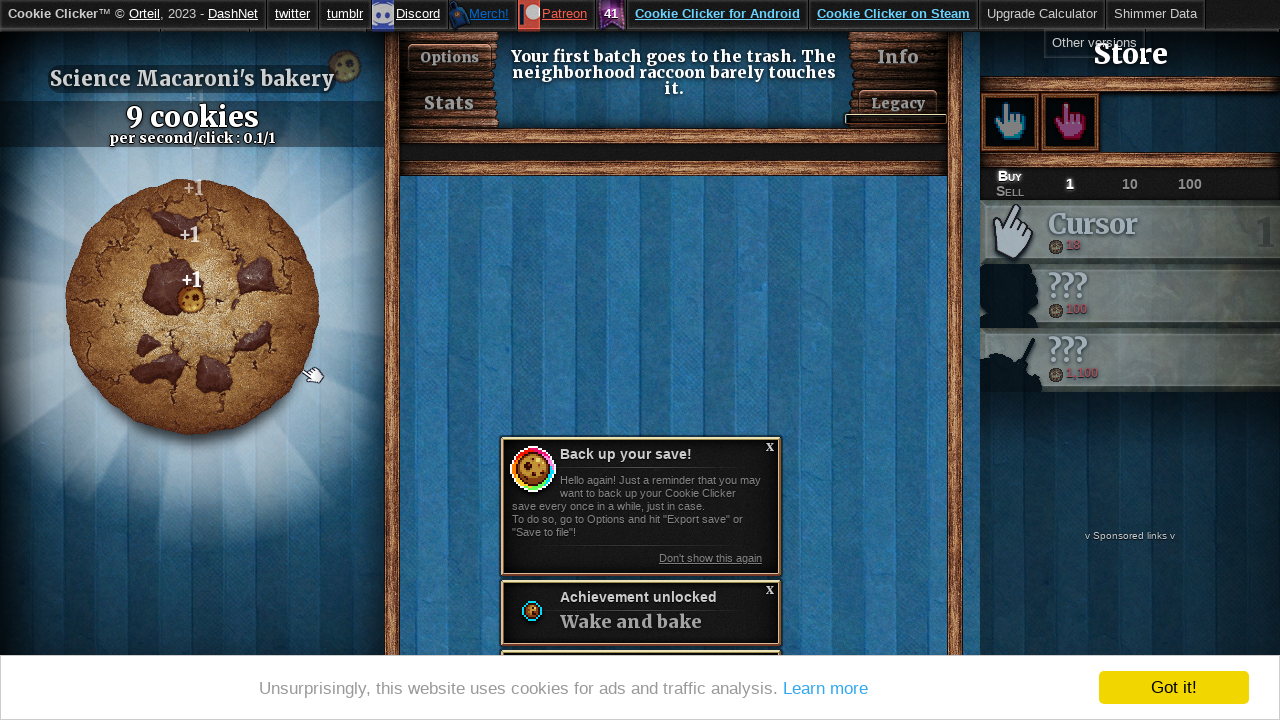

Clicked the big cookie (click 7/18 after first upgrade) at (192, 307) on #bigCookie
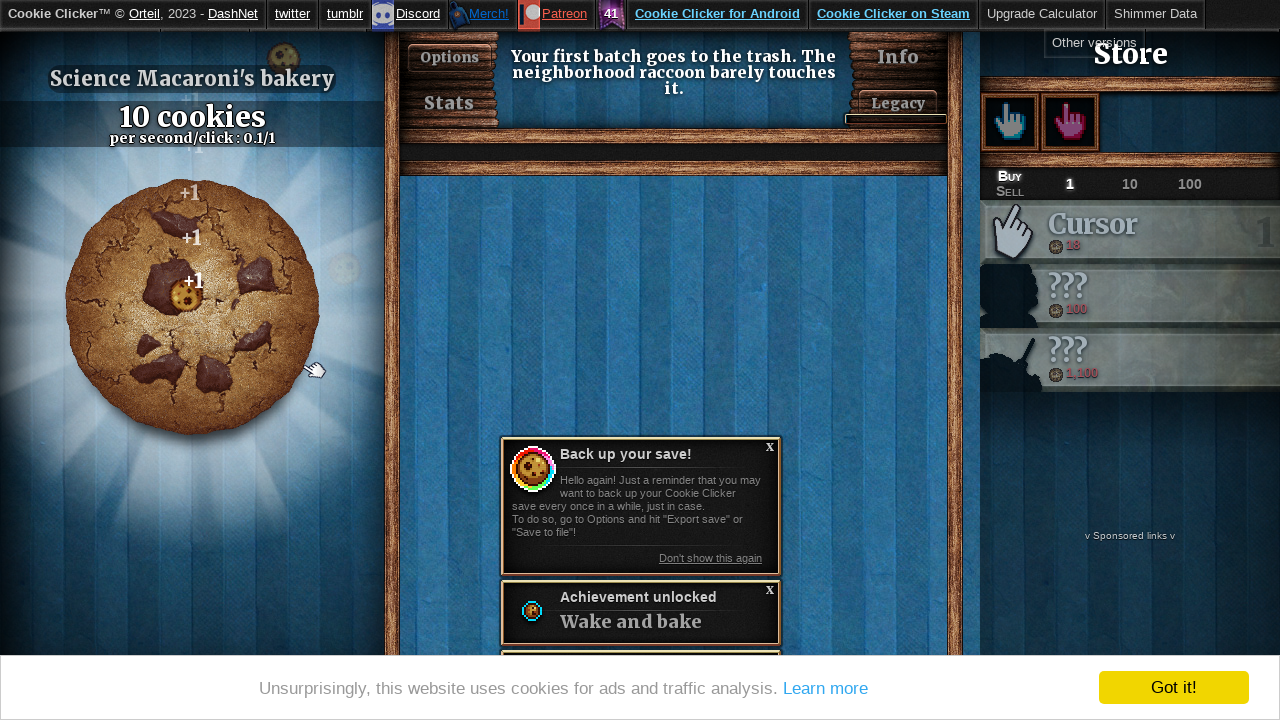

Clicked the big cookie (click 8/18 after first upgrade) at (192, 307) on #bigCookie
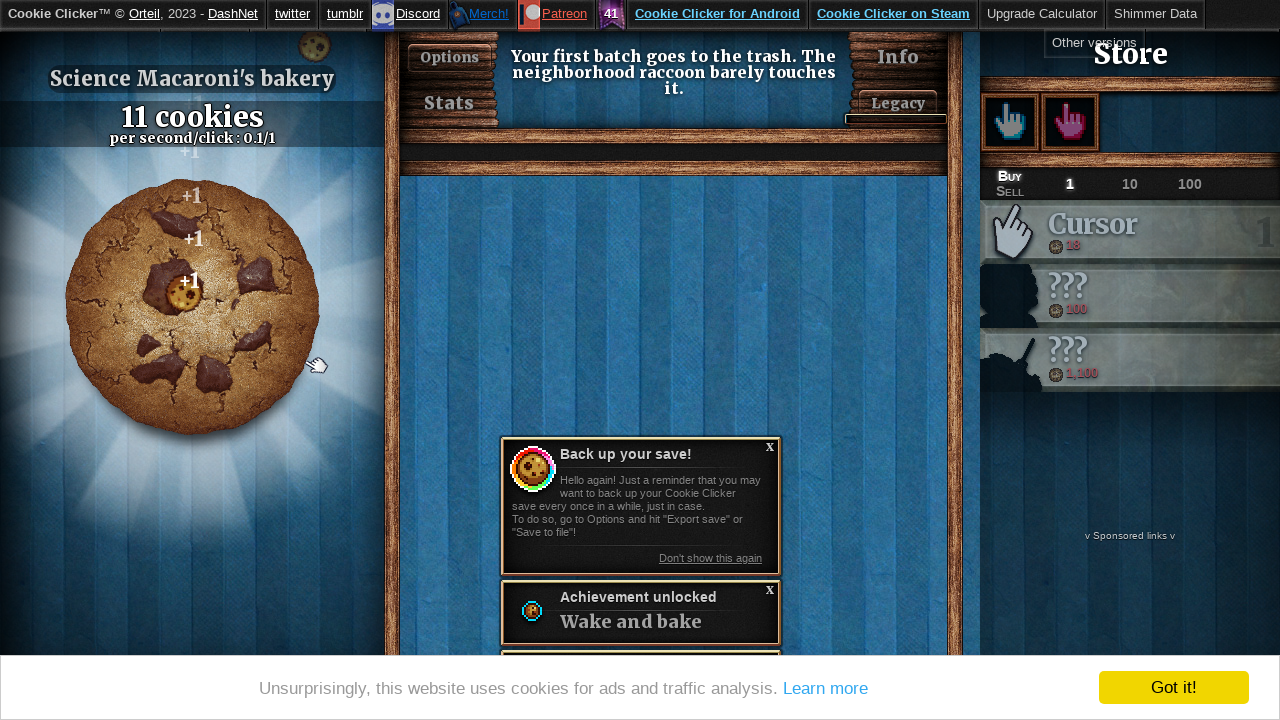

Clicked the big cookie (click 9/18 after first upgrade) at (192, 307) on #bigCookie
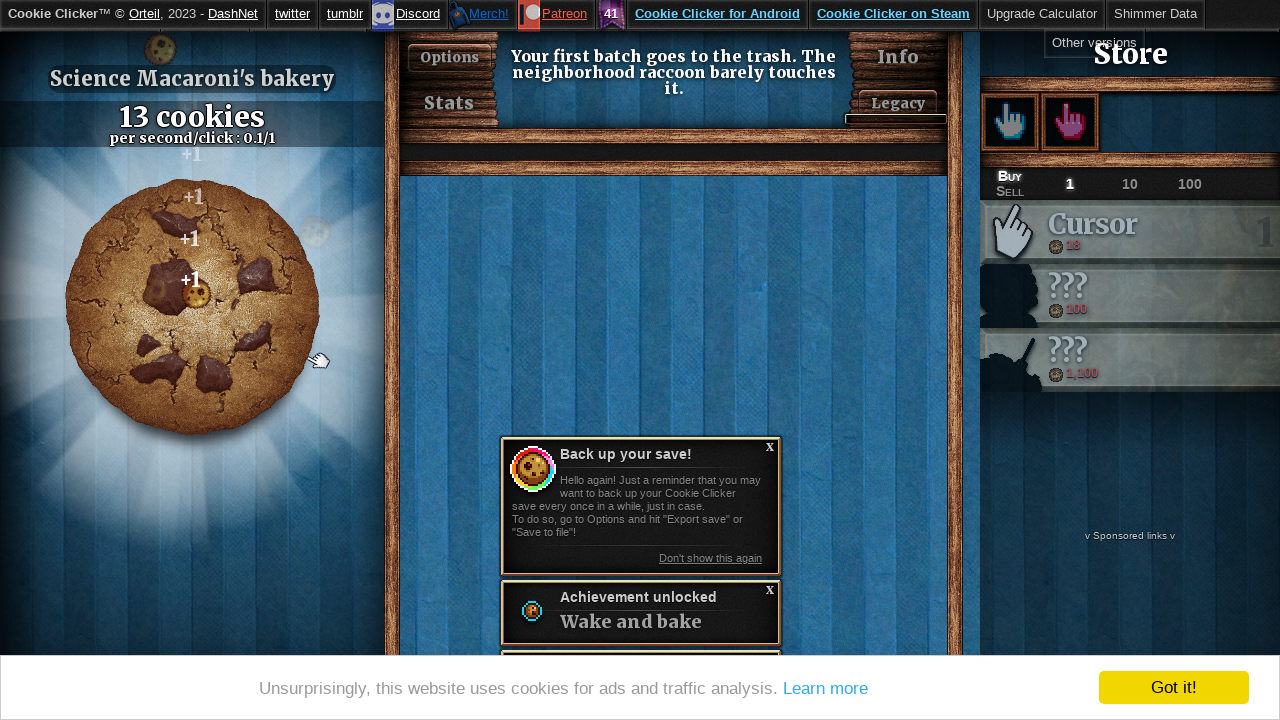

Clicked the big cookie (click 10/18 after first upgrade) at (192, 307) on #bigCookie
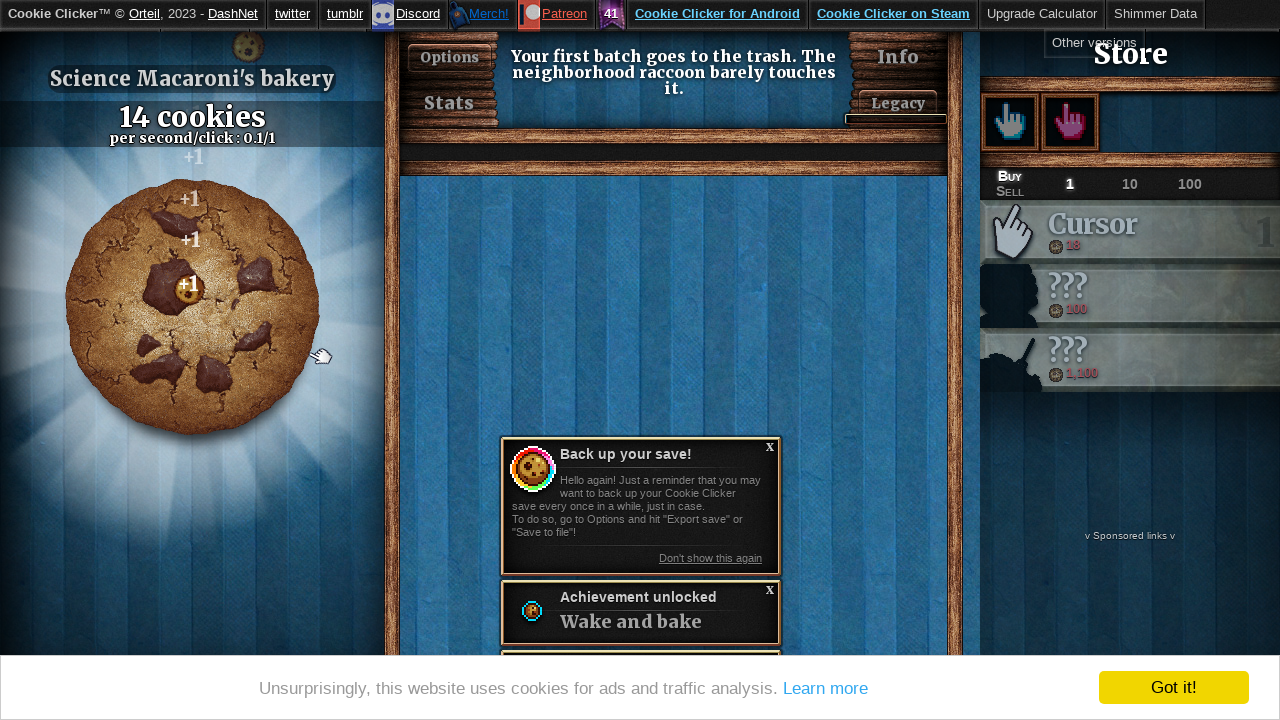

Clicked the big cookie (click 11/18 after first upgrade) at (192, 307) on #bigCookie
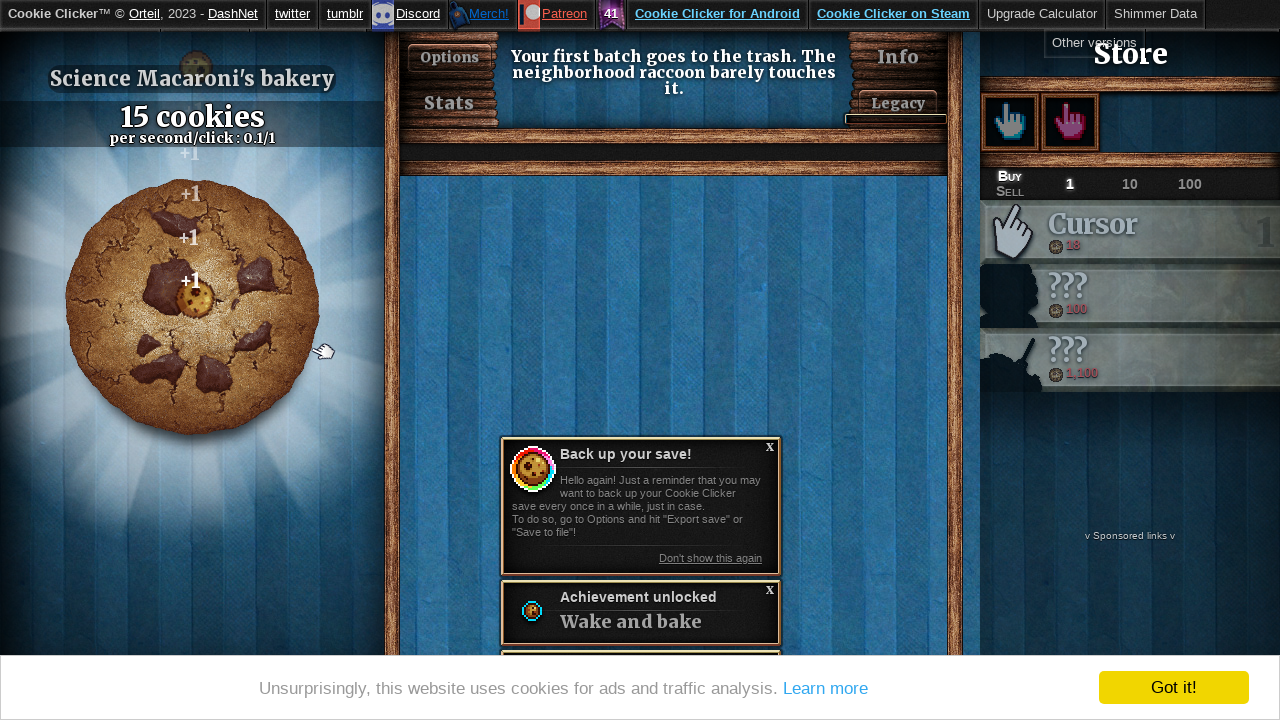

Clicked the big cookie (click 12/18 after first upgrade) at (192, 307) on #bigCookie
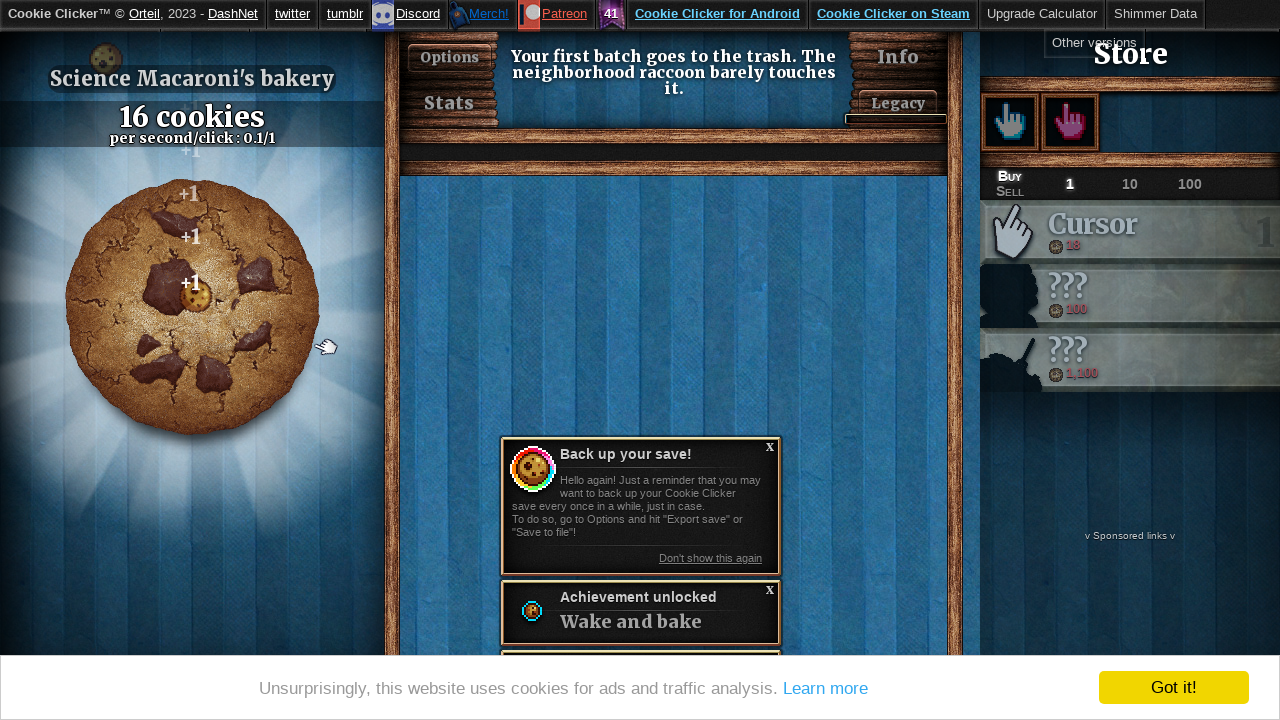

Clicked the big cookie (click 13/18 after first upgrade) at (192, 307) on #bigCookie
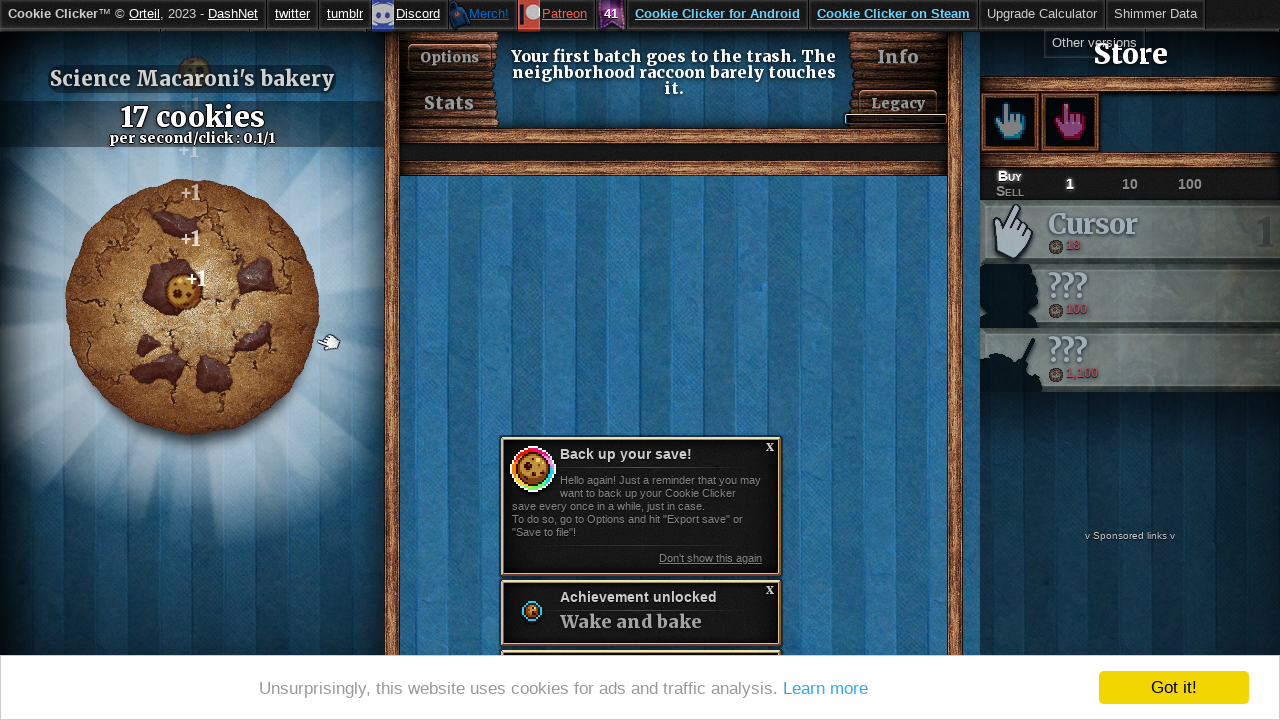

Clicked the big cookie (click 14/18 after first upgrade) at (192, 307) on #bigCookie
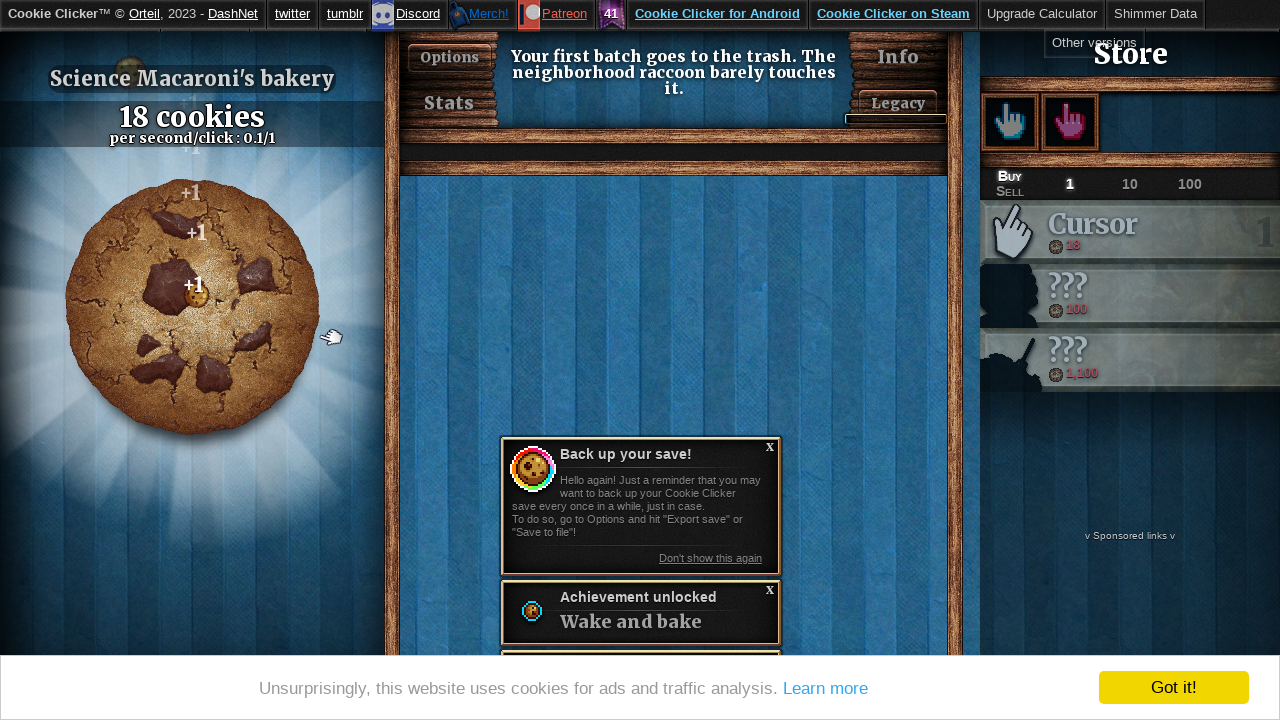

Clicked the big cookie (click 15/18 after first upgrade) at (192, 307) on #bigCookie
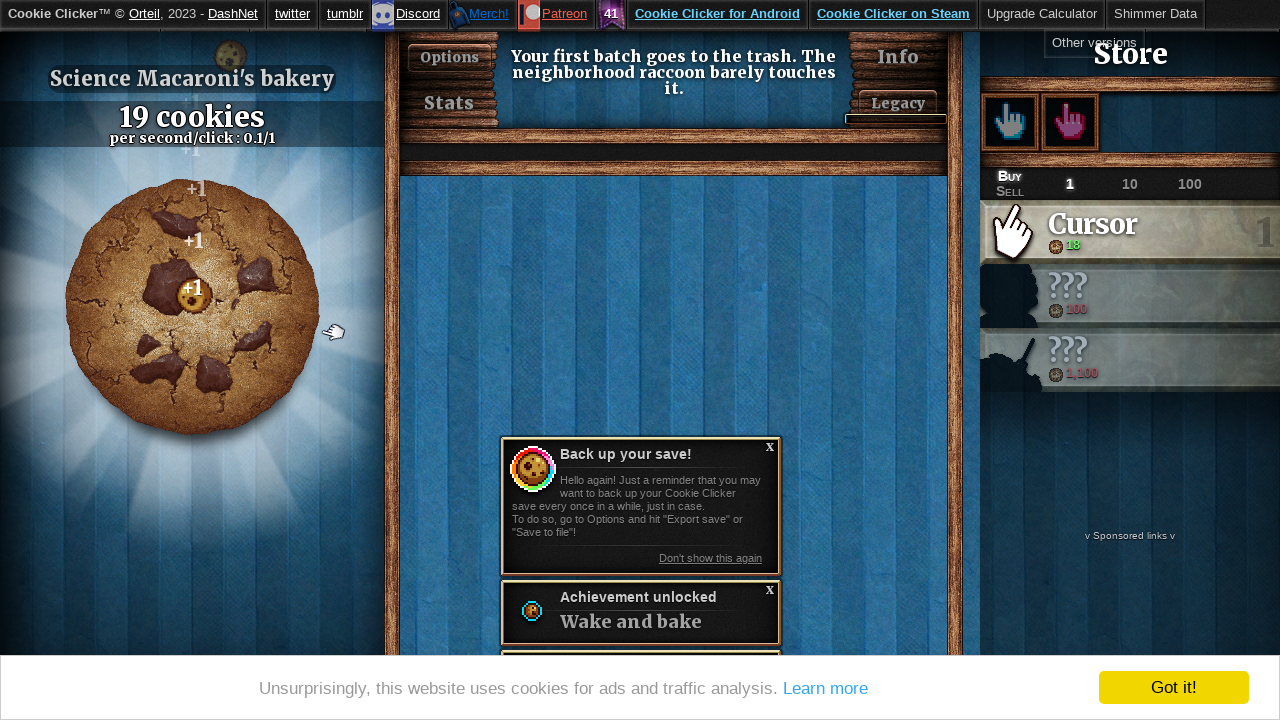

Clicked the big cookie (click 16/18 after first upgrade) at (192, 307) on #bigCookie
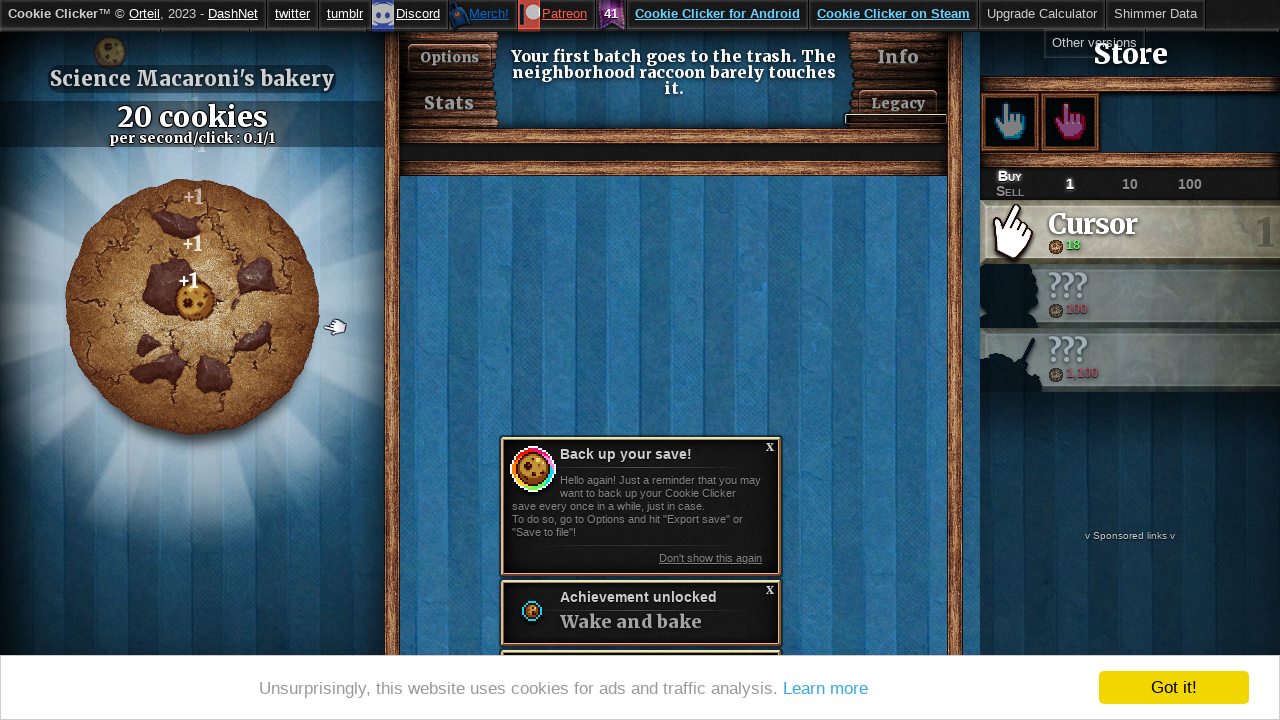

Clicked the big cookie (click 17/18 after first upgrade) at (192, 307) on #bigCookie
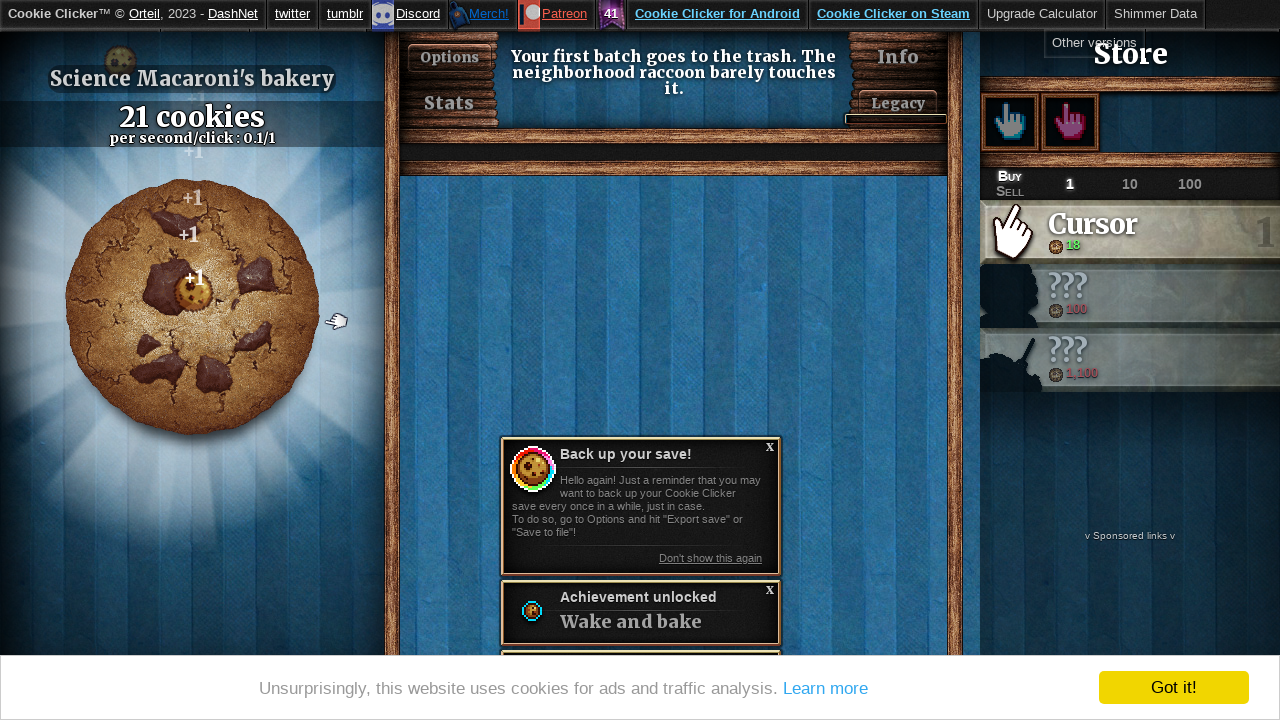

Clicked the big cookie (click 18/18 after first upgrade) at (192, 307) on #bigCookie
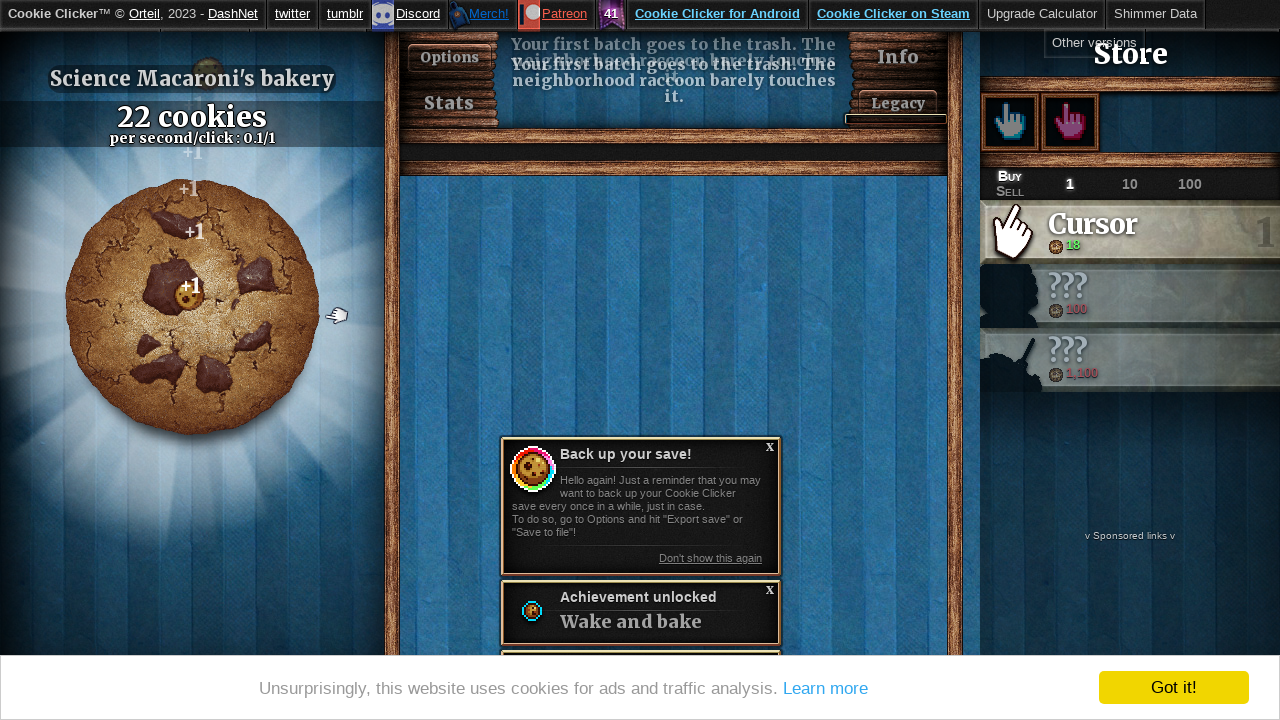

Waited briefly before purchasing second upgrade
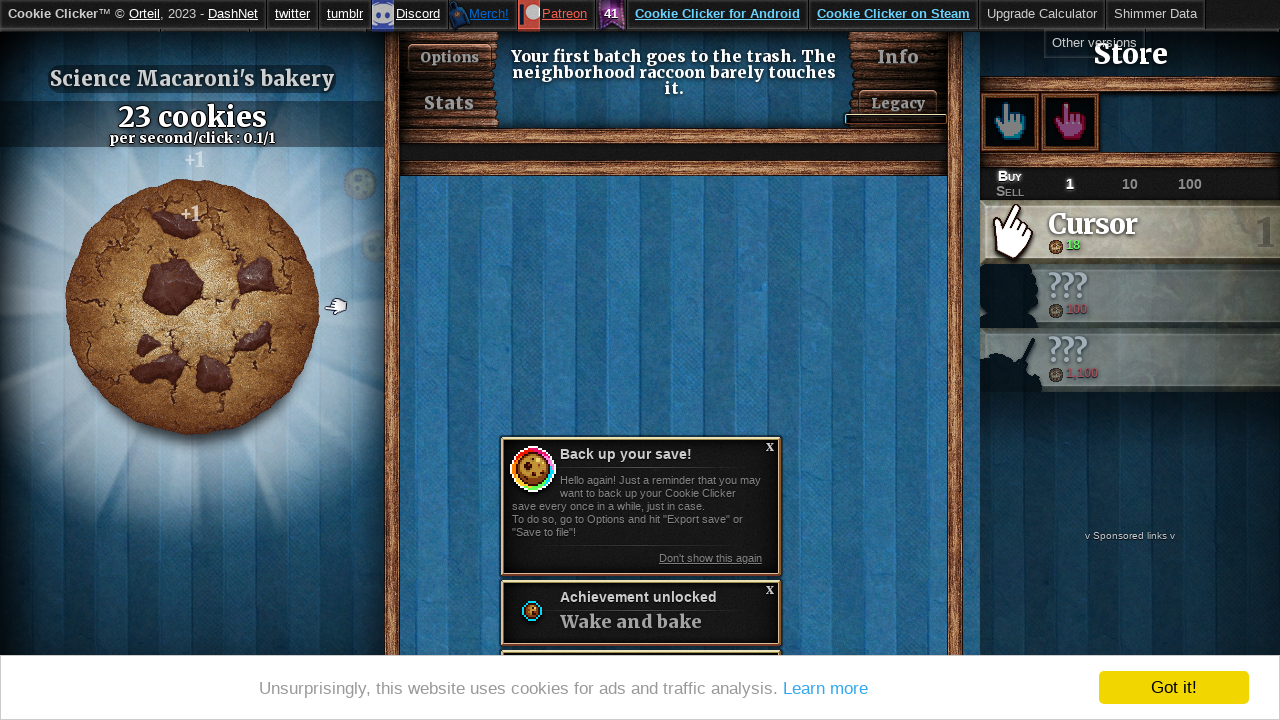

Purchased cursor upgrade again (product0) at (1130, 232) on #product0
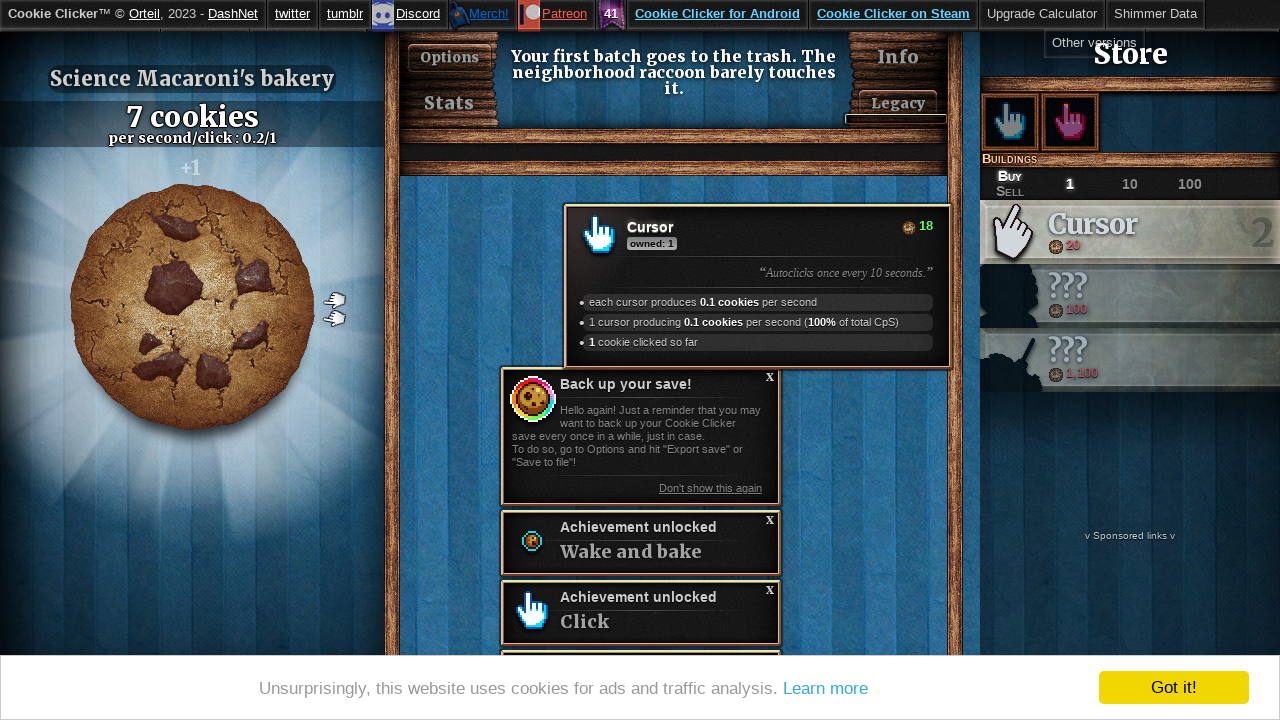

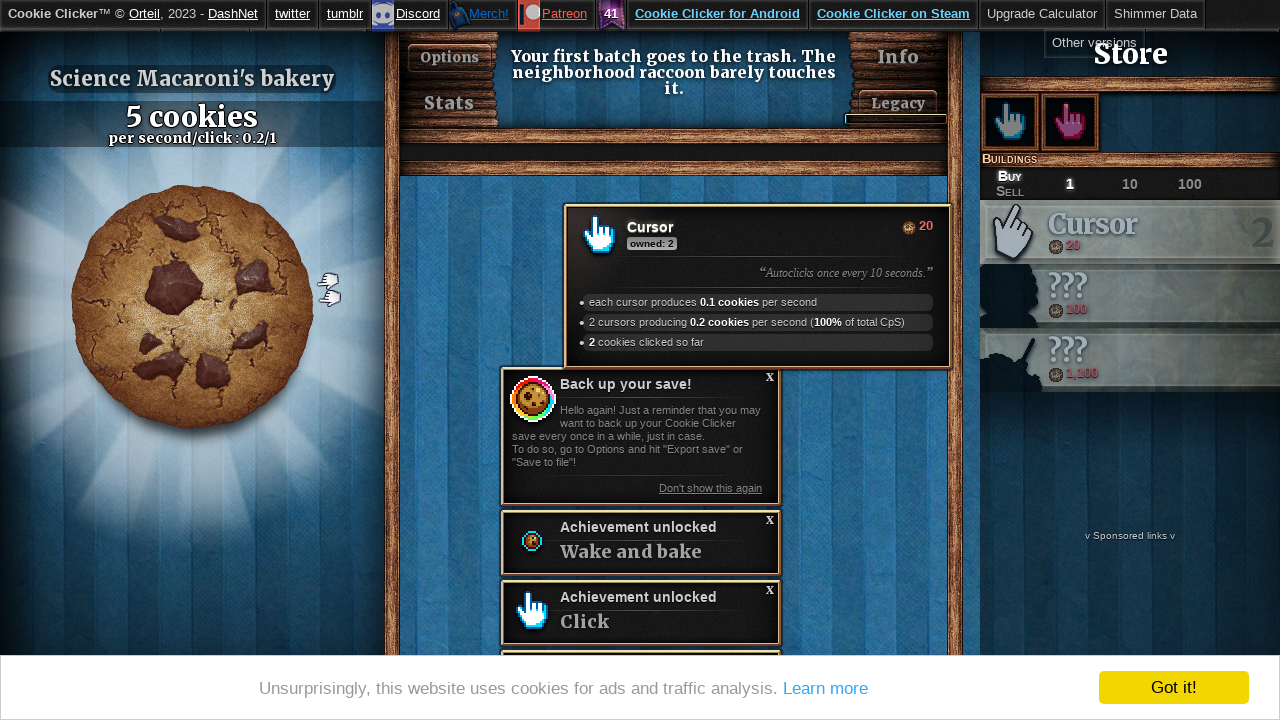